Tests date picker functionality by opening a calendar control and selecting a specific past date

Starting URL: https://testautomationpractice.blogspot.com/

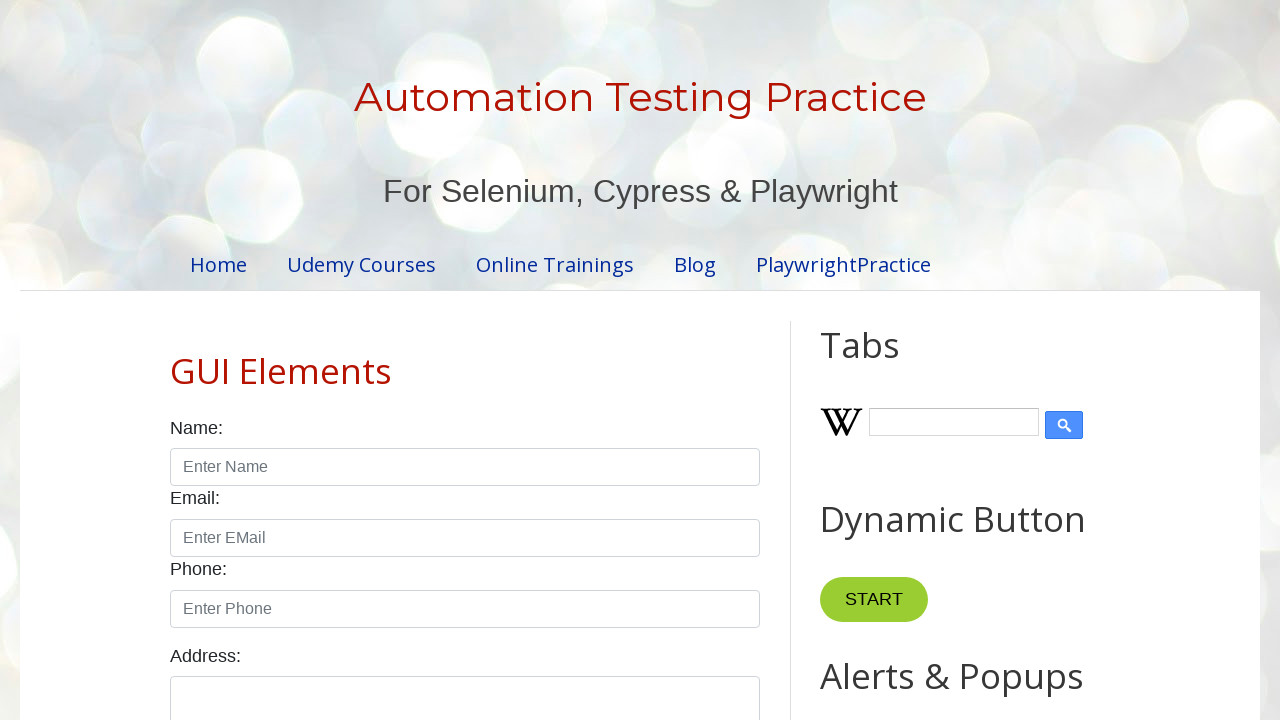

Clicked on date picker field to open calendar control at (515, 360) on #datepicker
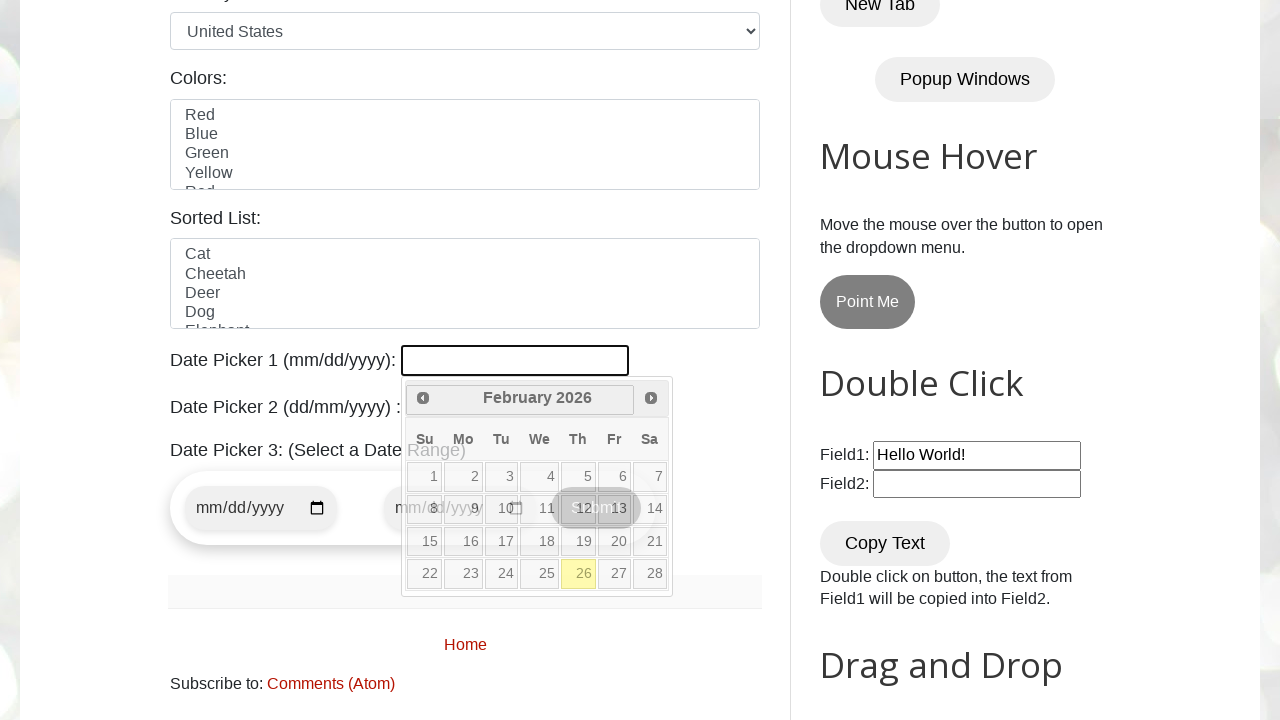

Retrieved current calendar date: February 2026
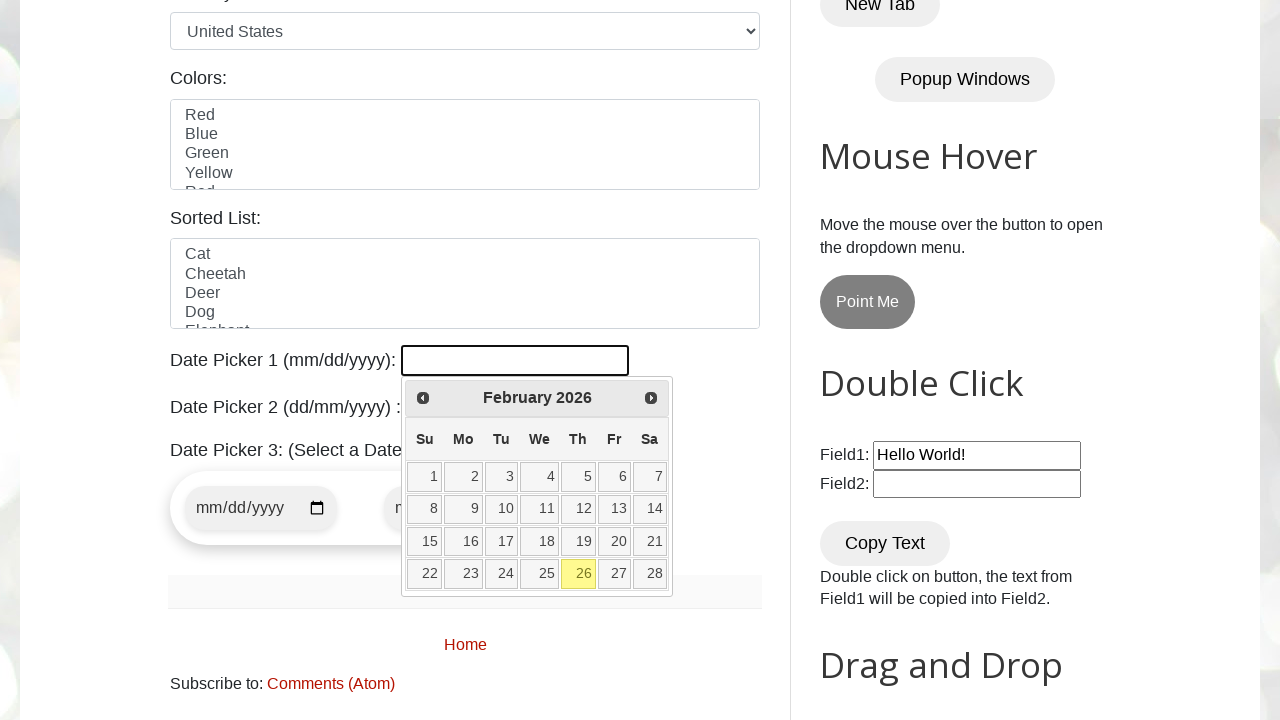

Clicked previous month button to navigate backwards at (423, 398) on span.ui-icon-circle-triangle-w
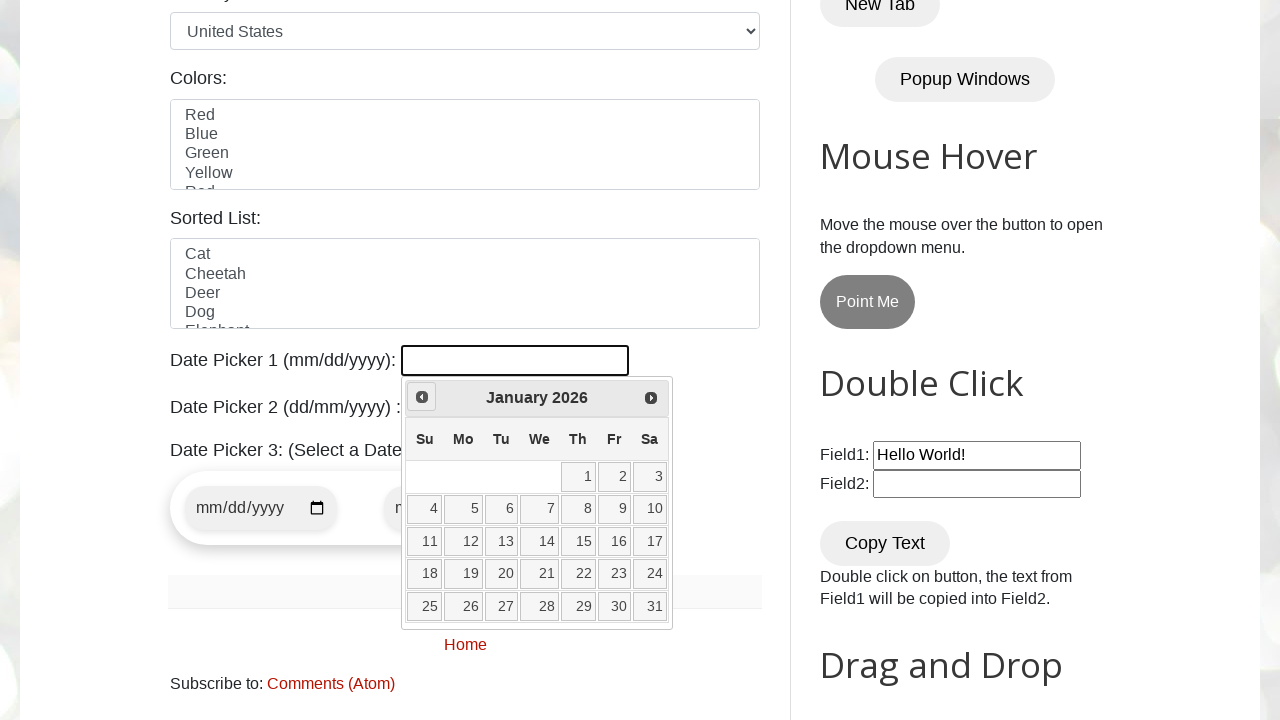

Retrieved current calendar date: January 2026
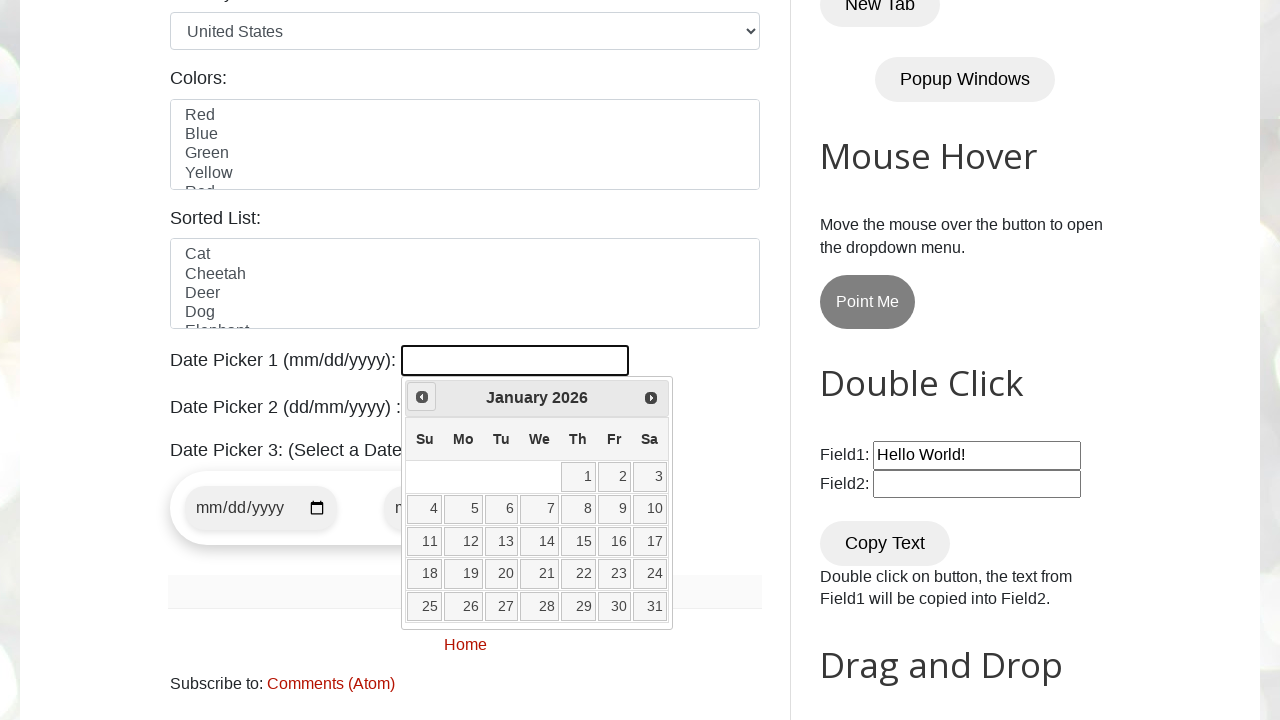

Clicked previous month button to navigate backwards at (422, 397) on span.ui-icon-circle-triangle-w
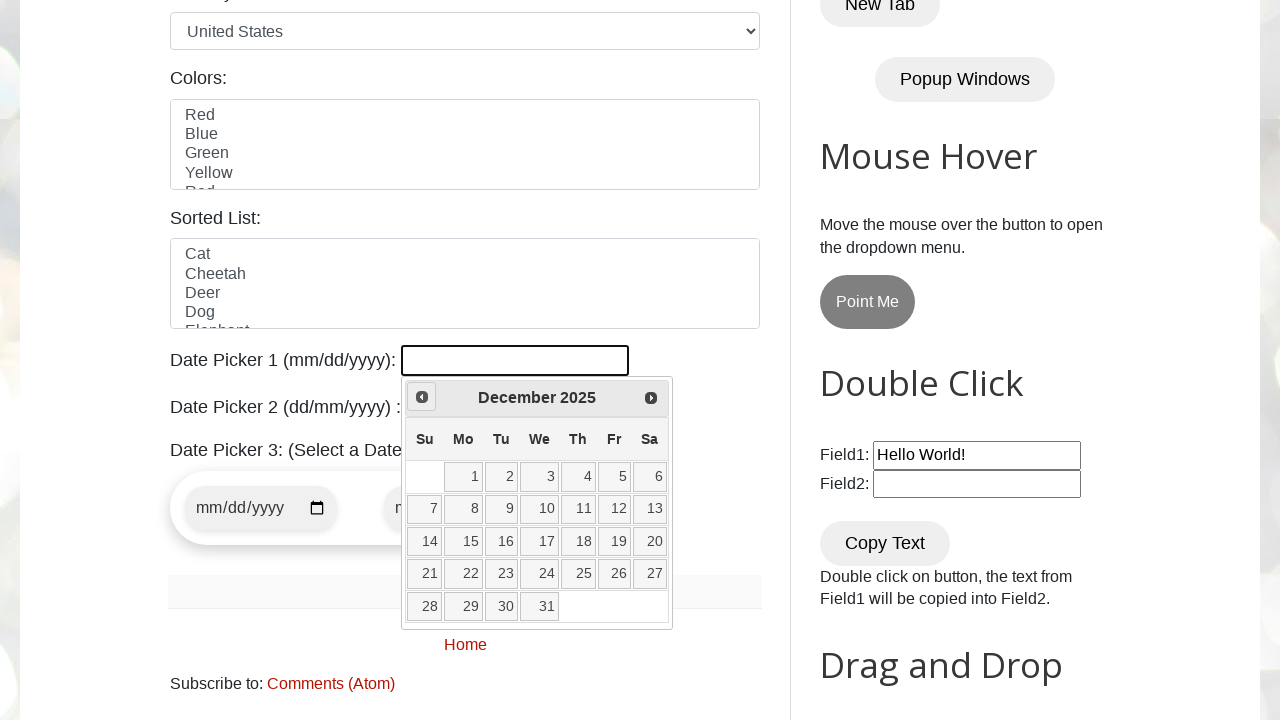

Retrieved current calendar date: December 2025
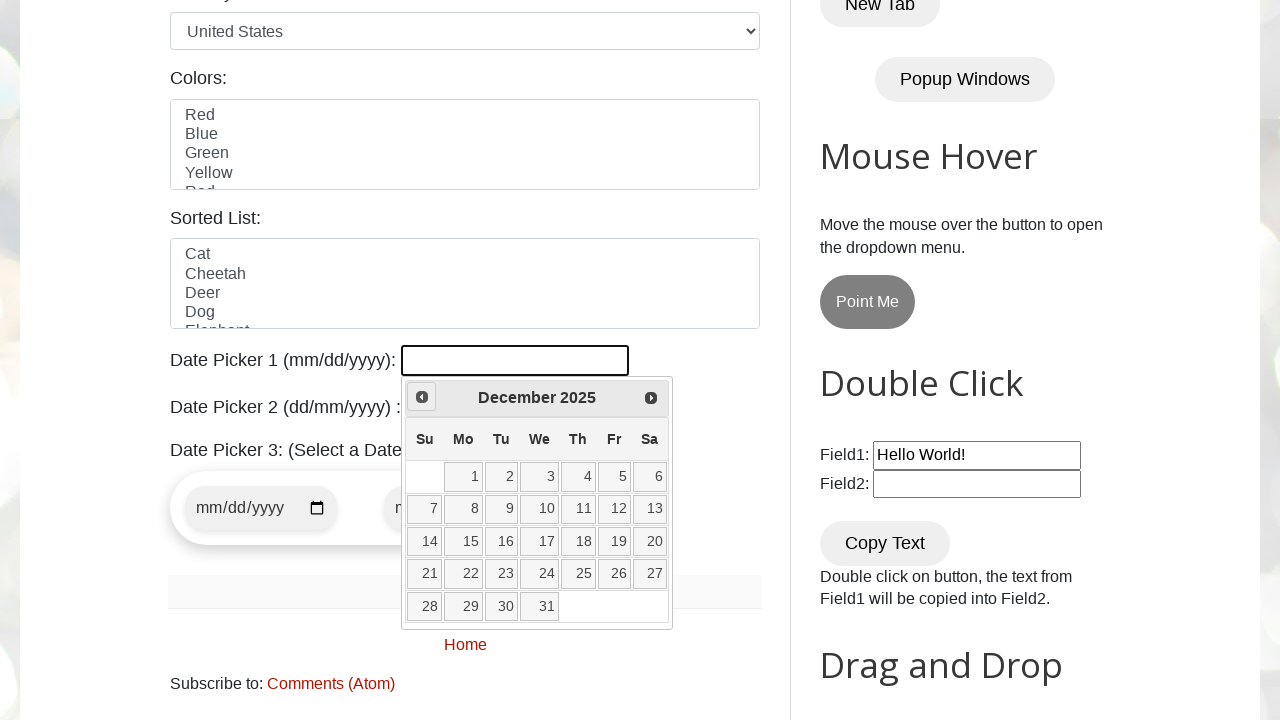

Clicked previous month button to navigate backwards at (422, 397) on span.ui-icon-circle-triangle-w
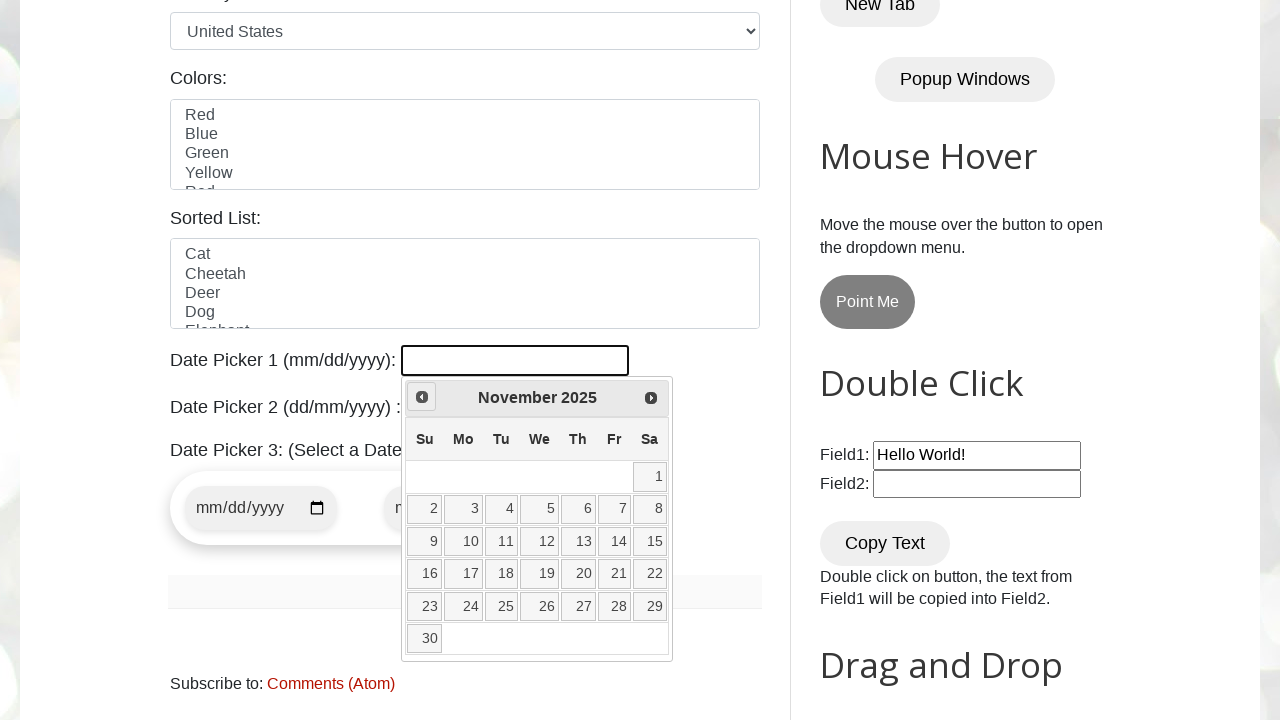

Retrieved current calendar date: November 2025
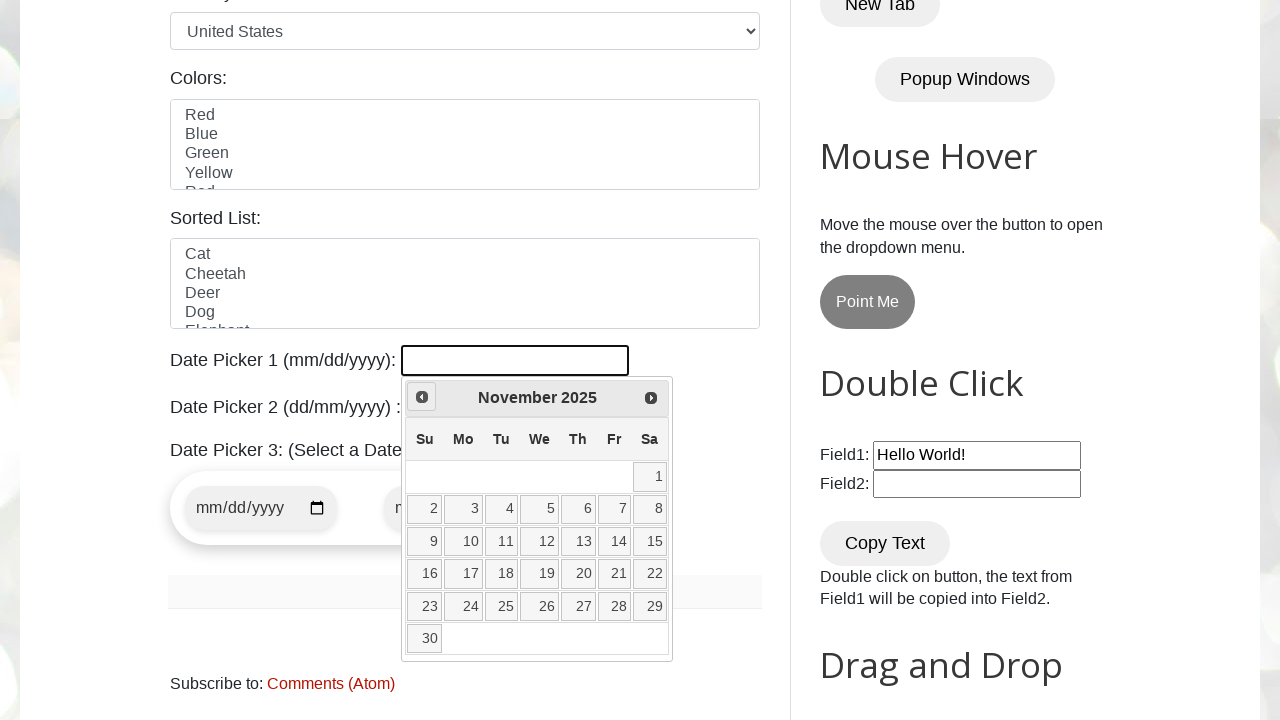

Clicked previous month button to navigate backwards at (422, 397) on span.ui-icon-circle-triangle-w
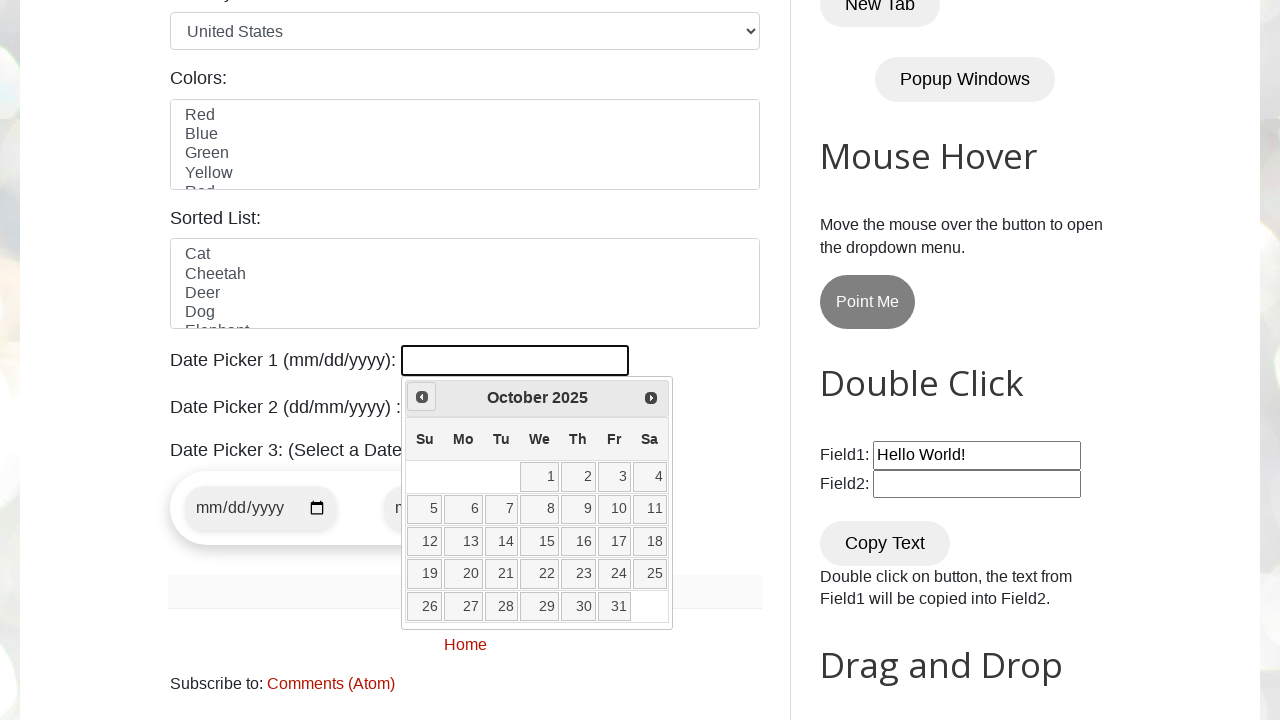

Retrieved current calendar date: October 2025
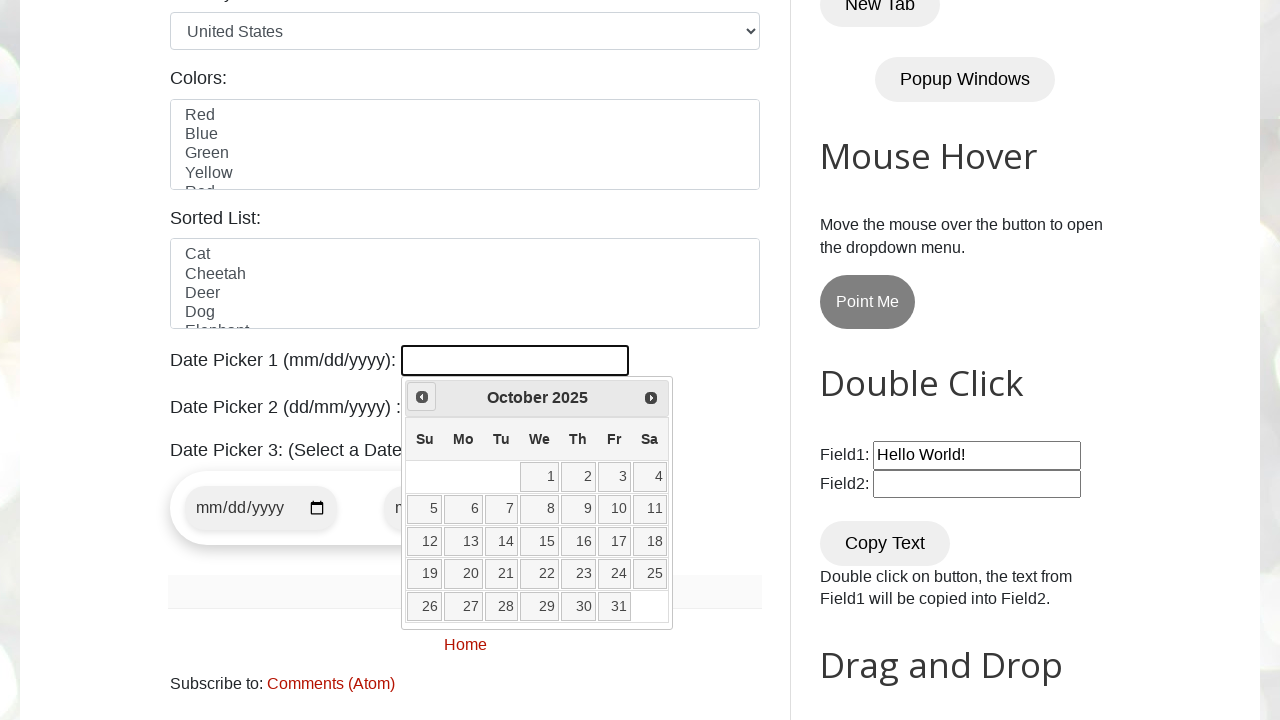

Clicked previous month button to navigate backwards at (422, 397) on span.ui-icon-circle-triangle-w
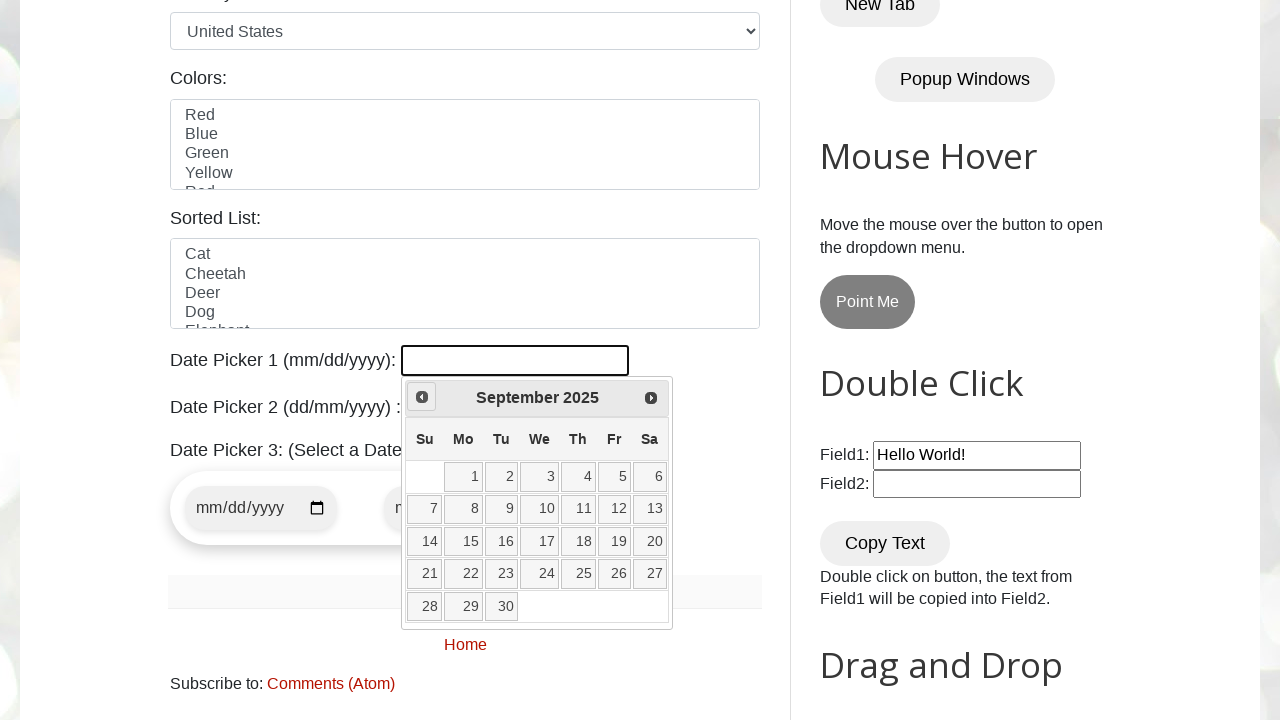

Retrieved current calendar date: September 2025
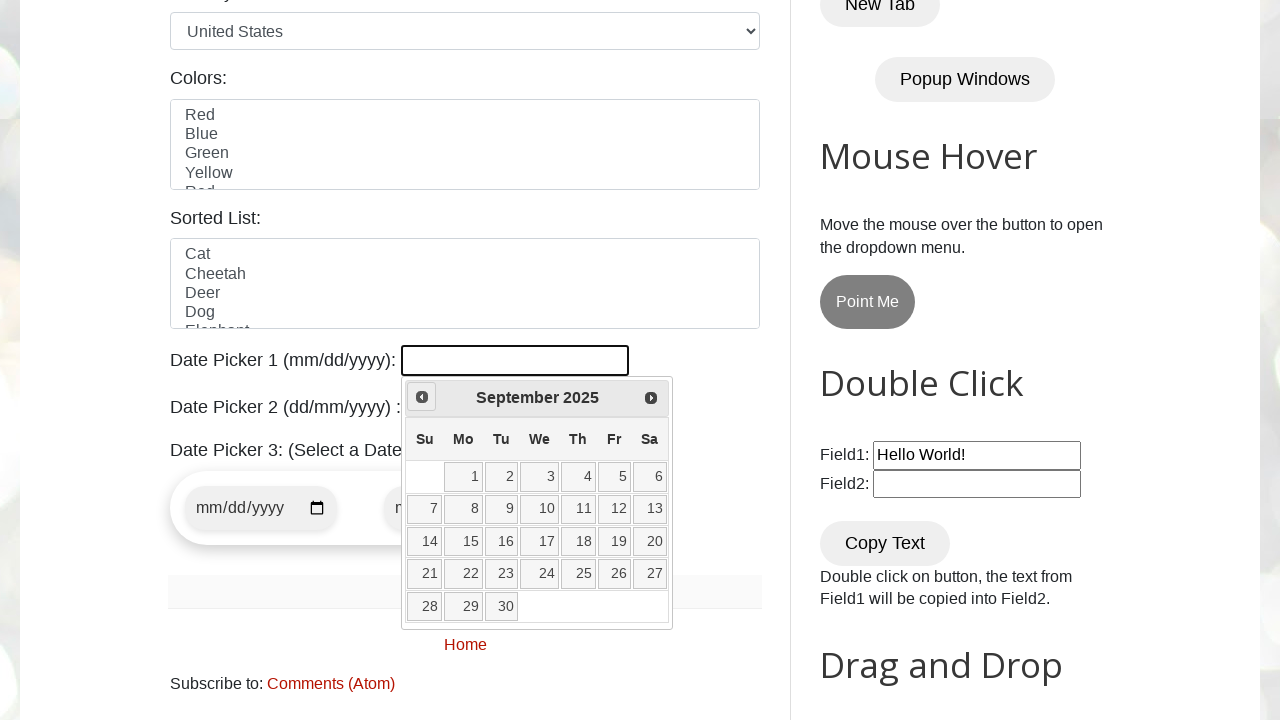

Clicked previous month button to navigate backwards at (422, 397) on span.ui-icon-circle-triangle-w
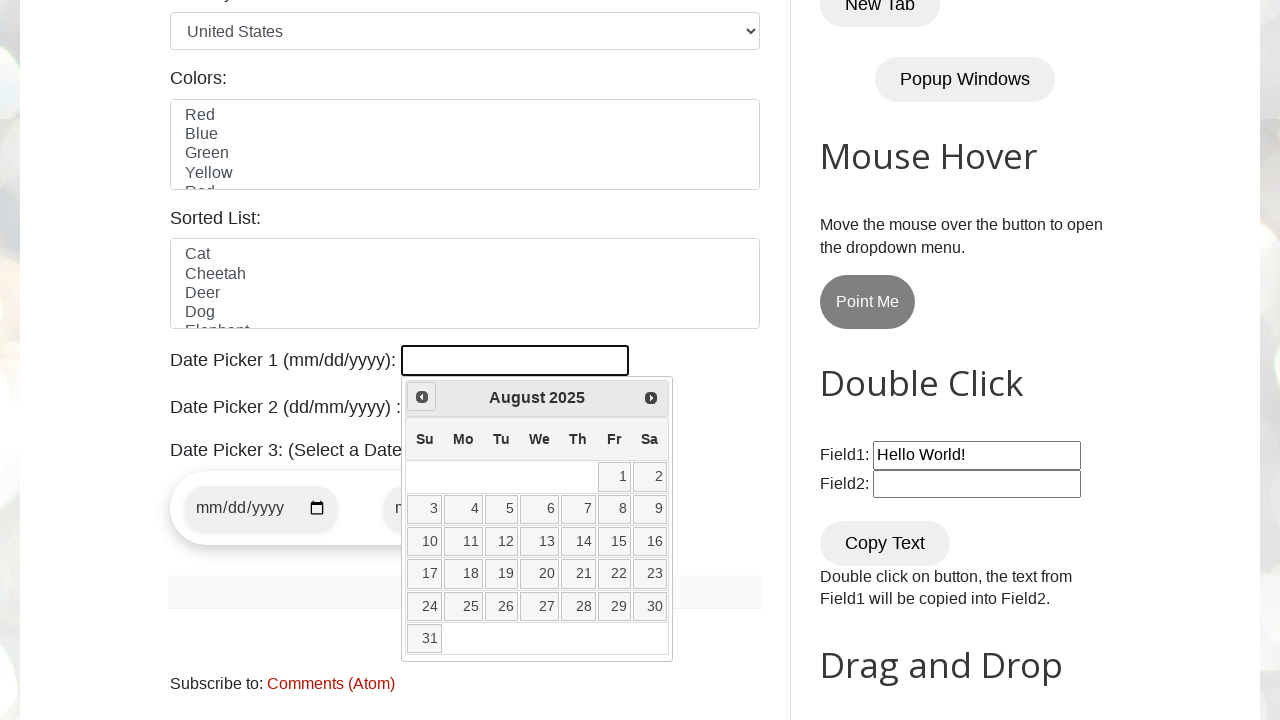

Retrieved current calendar date: August 2025
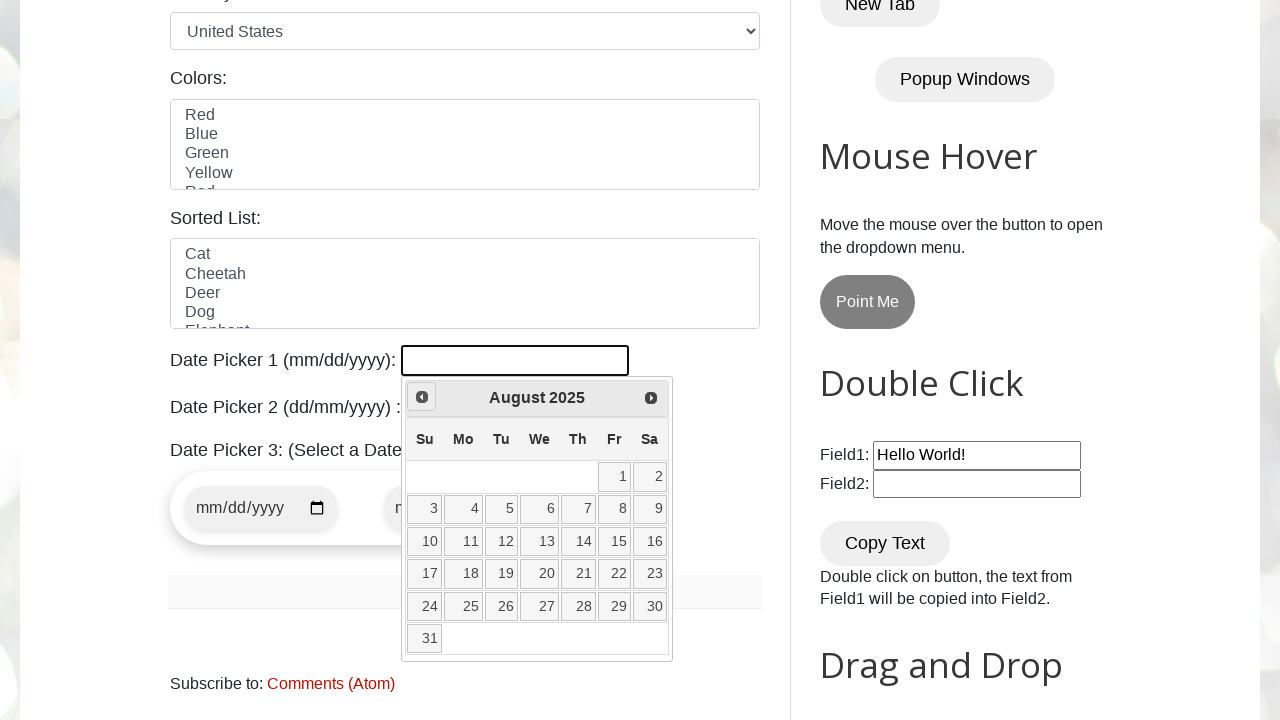

Clicked previous month button to navigate backwards at (422, 397) on span.ui-icon-circle-triangle-w
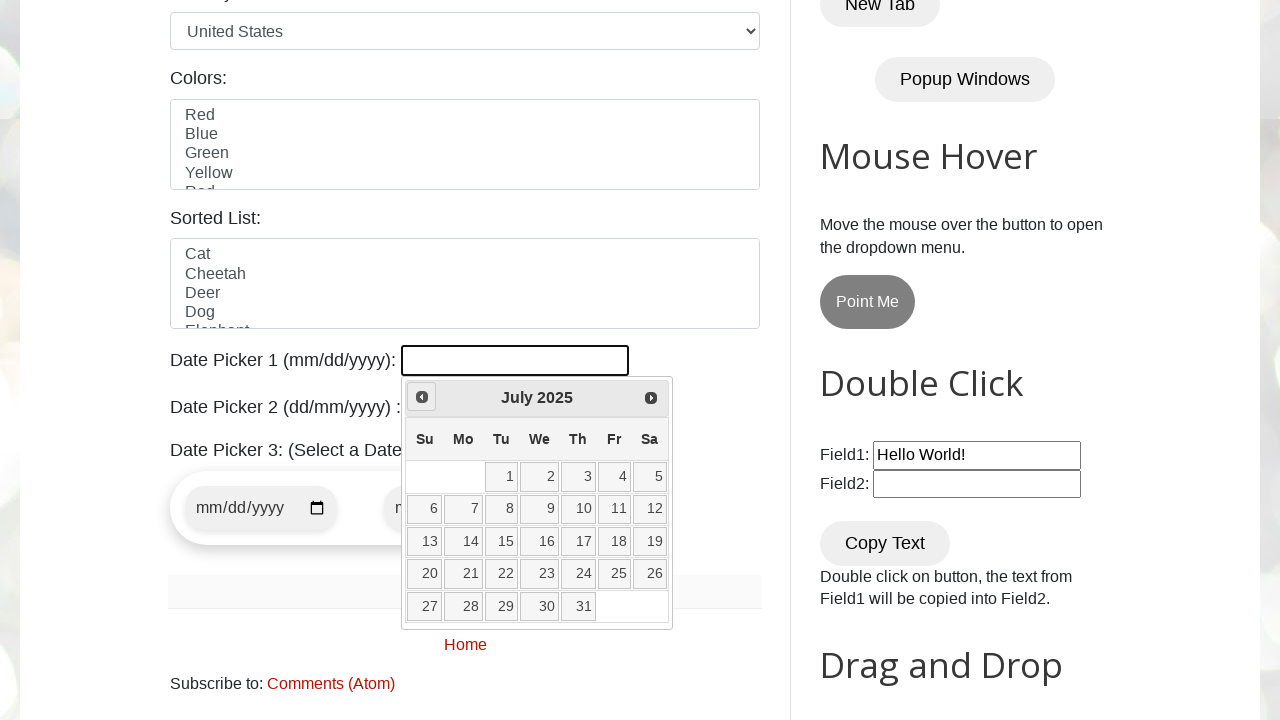

Retrieved current calendar date: July 2025
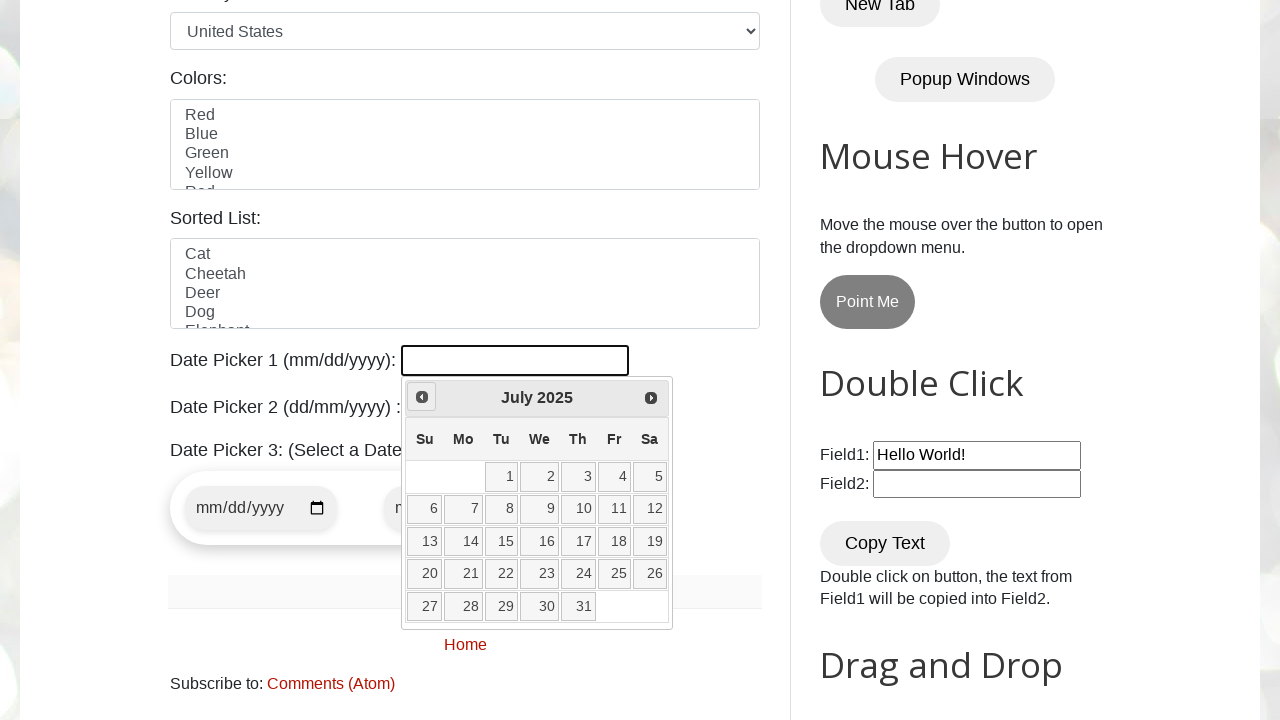

Clicked previous month button to navigate backwards at (422, 397) on span.ui-icon-circle-triangle-w
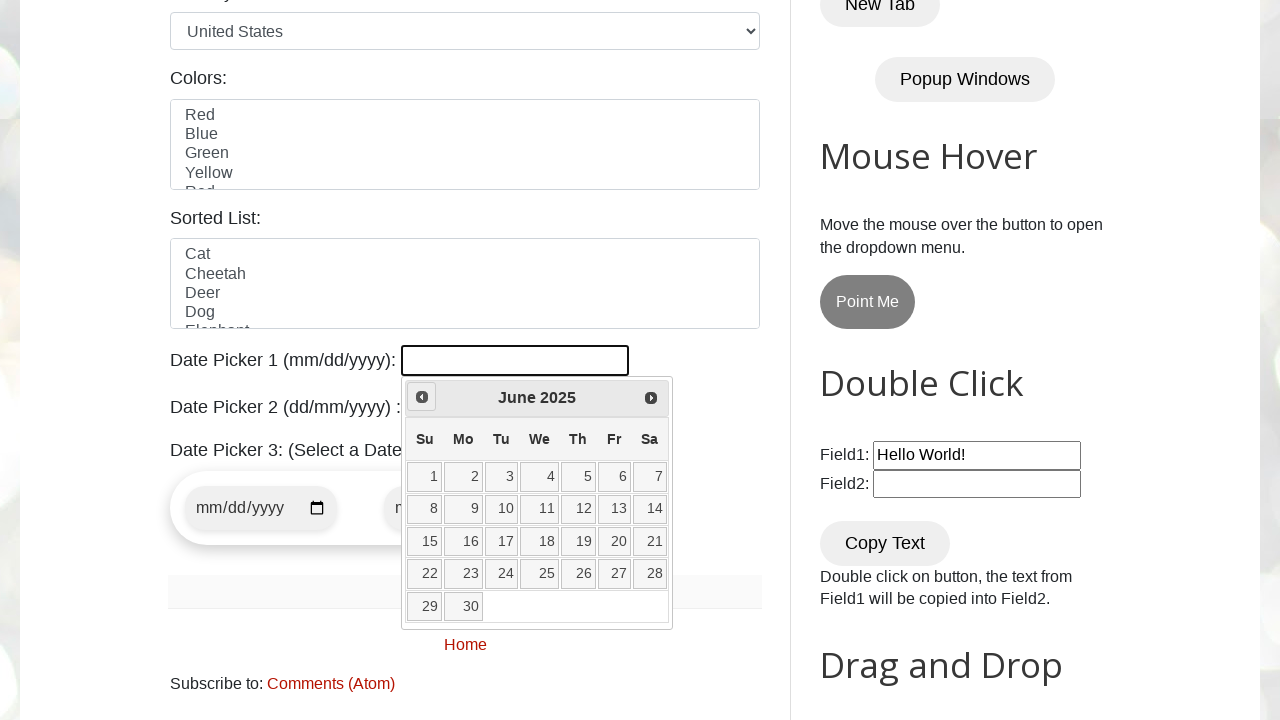

Retrieved current calendar date: June 2025
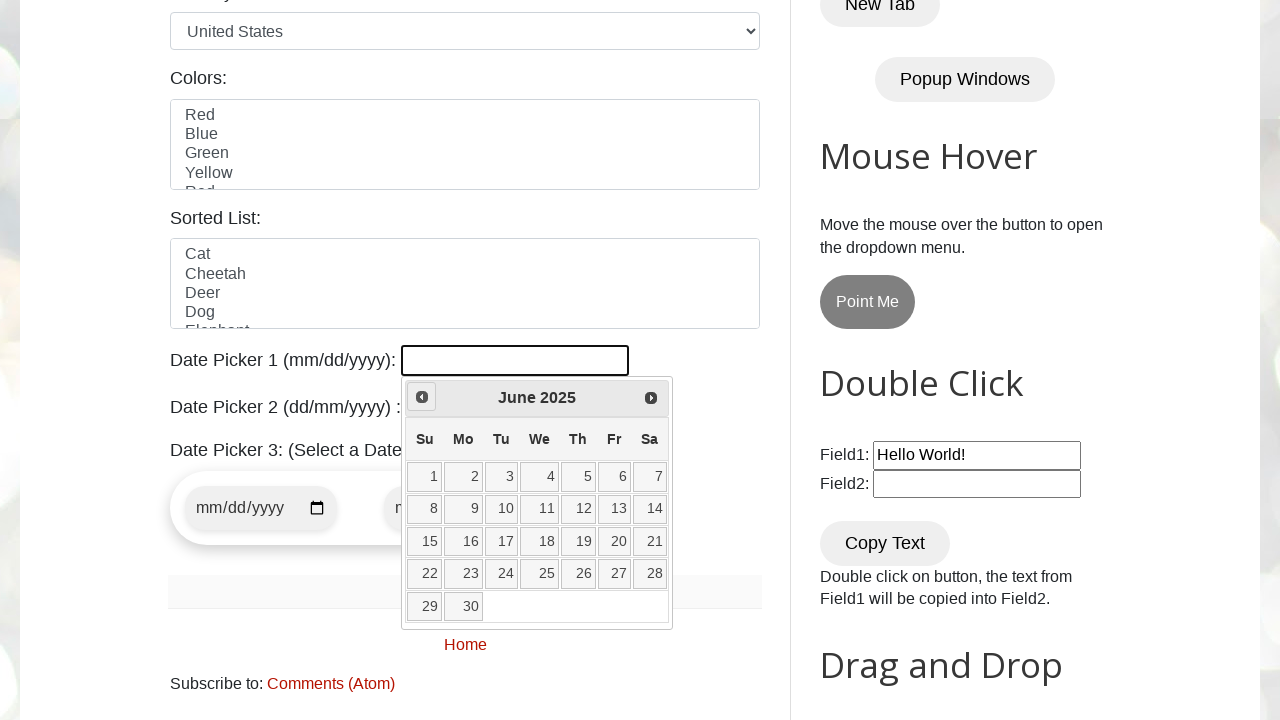

Clicked previous month button to navigate backwards at (422, 397) on span.ui-icon-circle-triangle-w
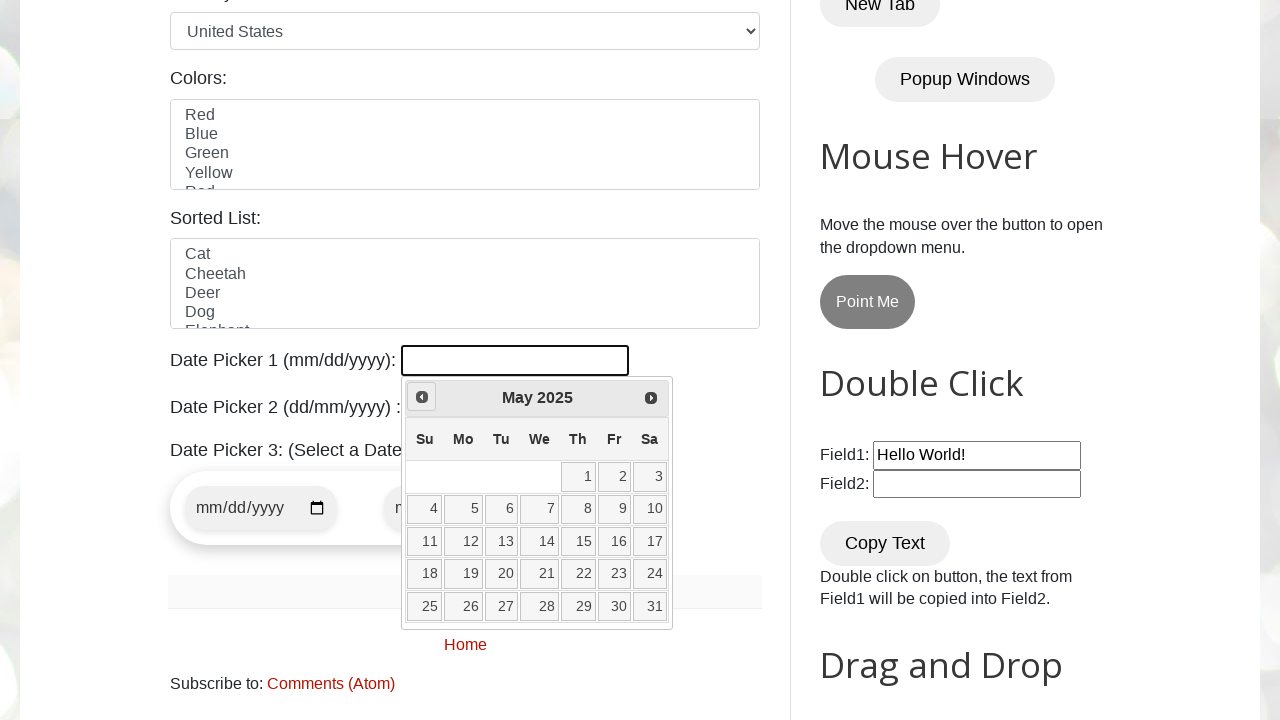

Retrieved current calendar date: May 2025
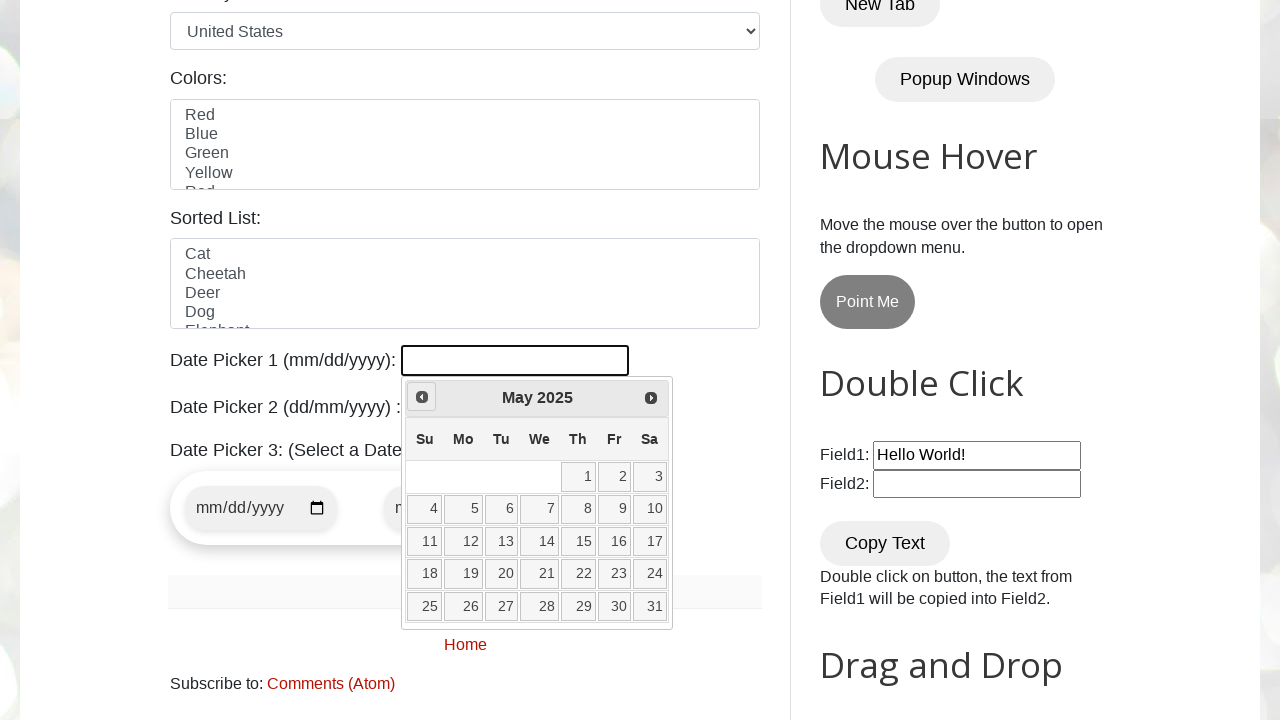

Clicked previous month button to navigate backwards at (422, 397) on span.ui-icon-circle-triangle-w
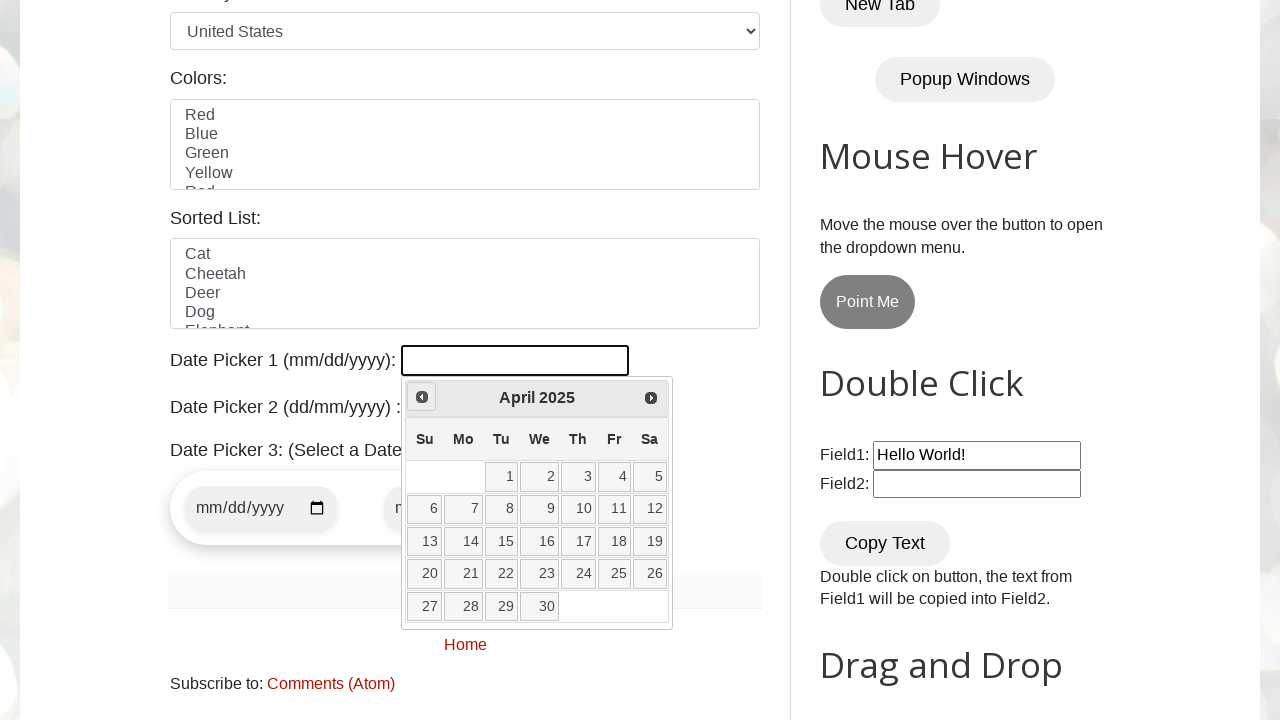

Retrieved current calendar date: April 2025
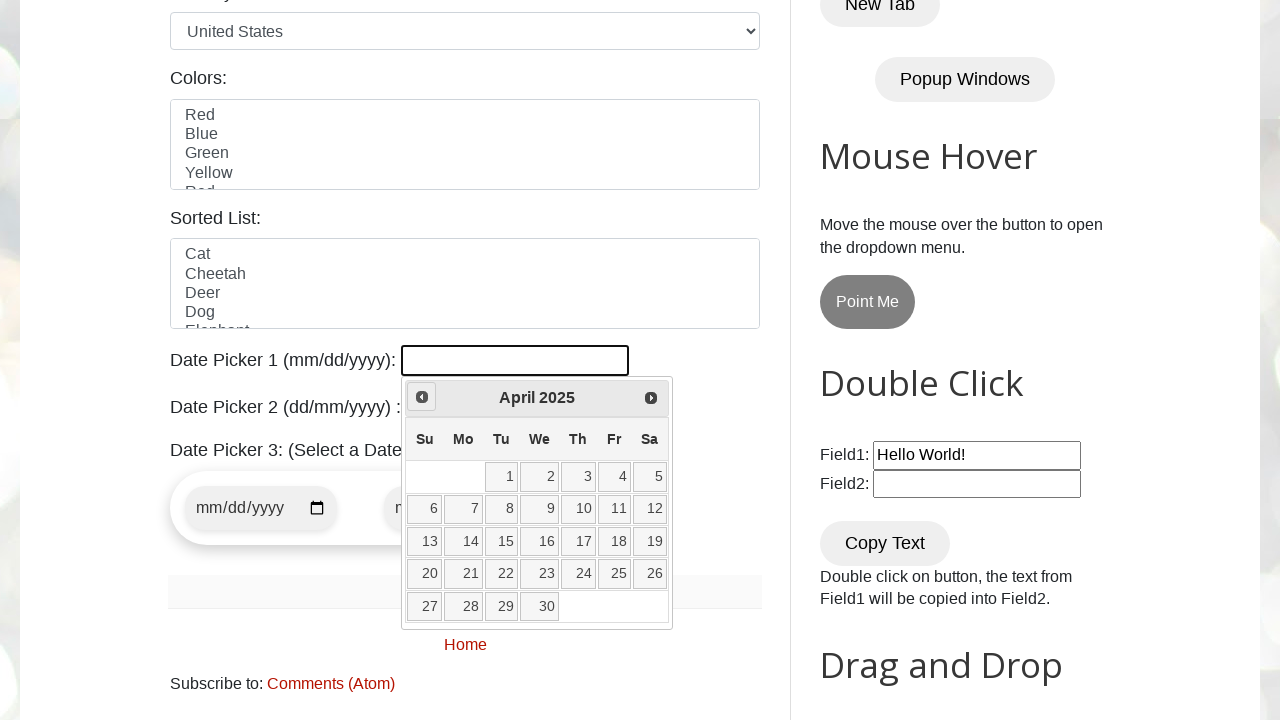

Clicked previous month button to navigate backwards at (422, 397) on span.ui-icon-circle-triangle-w
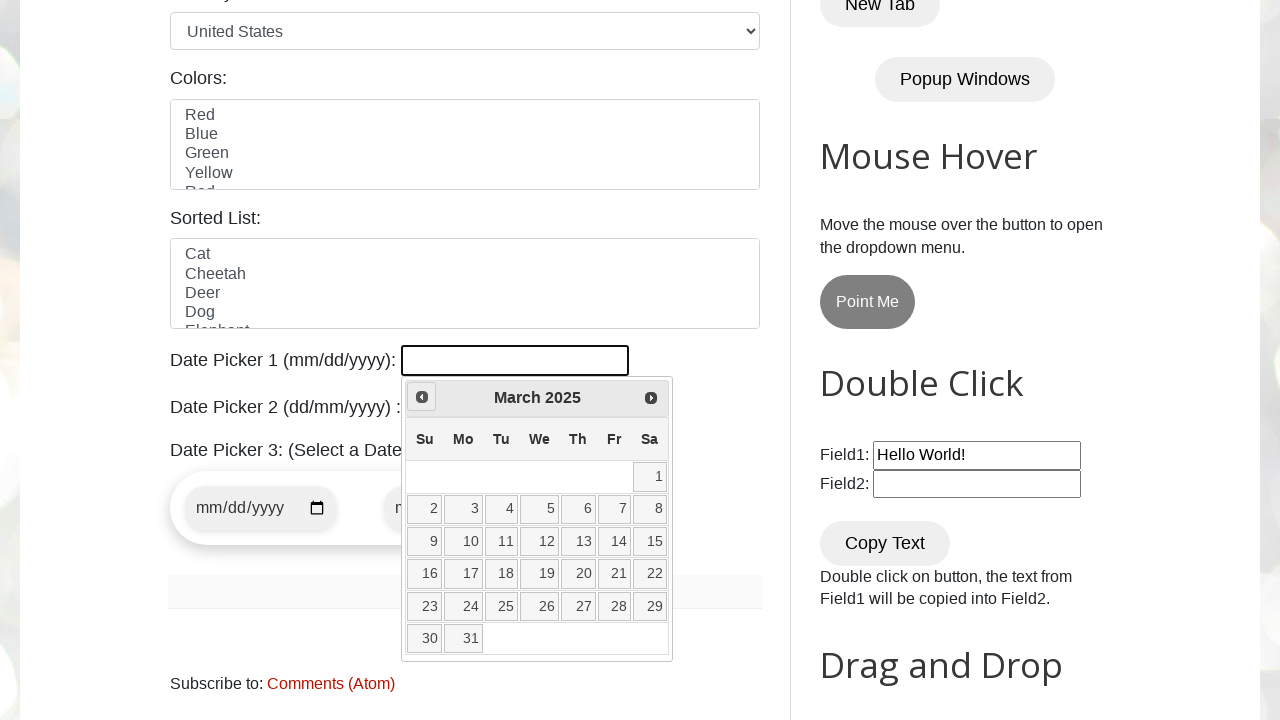

Retrieved current calendar date: March 2025
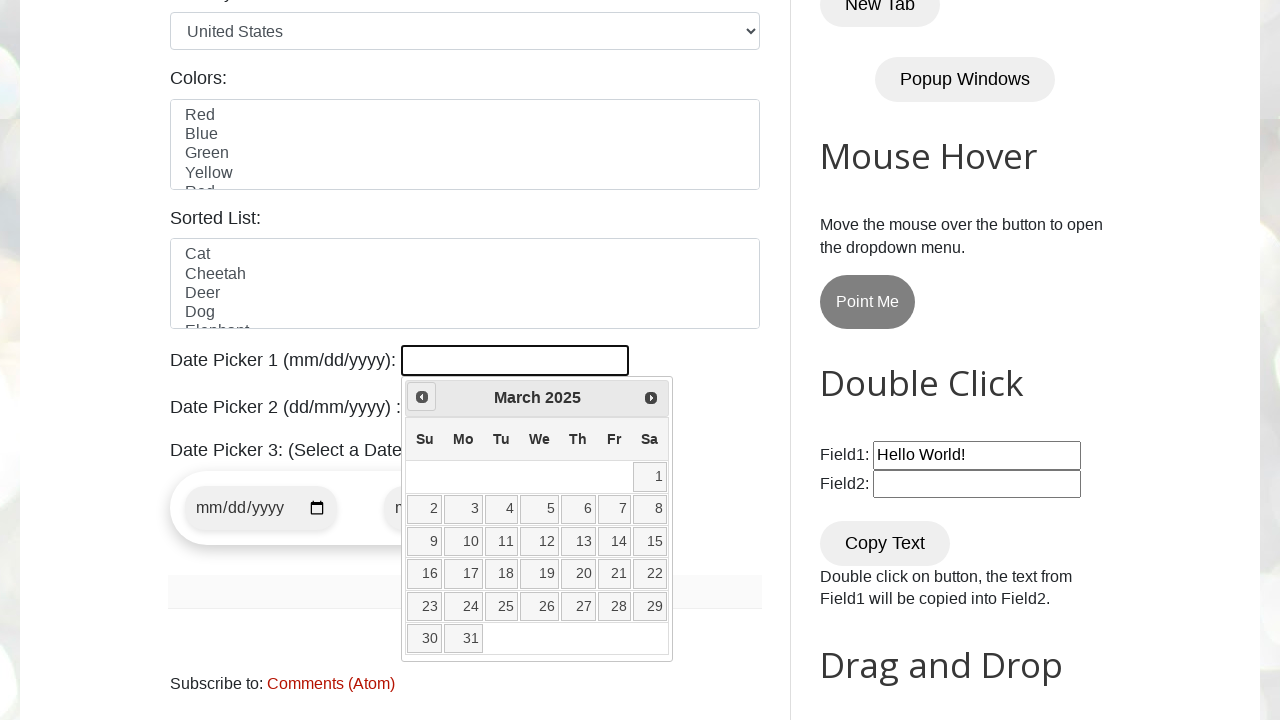

Clicked previous month button to navigate backwards at (422, 397) on span.ui-icon-circle-triangle-w
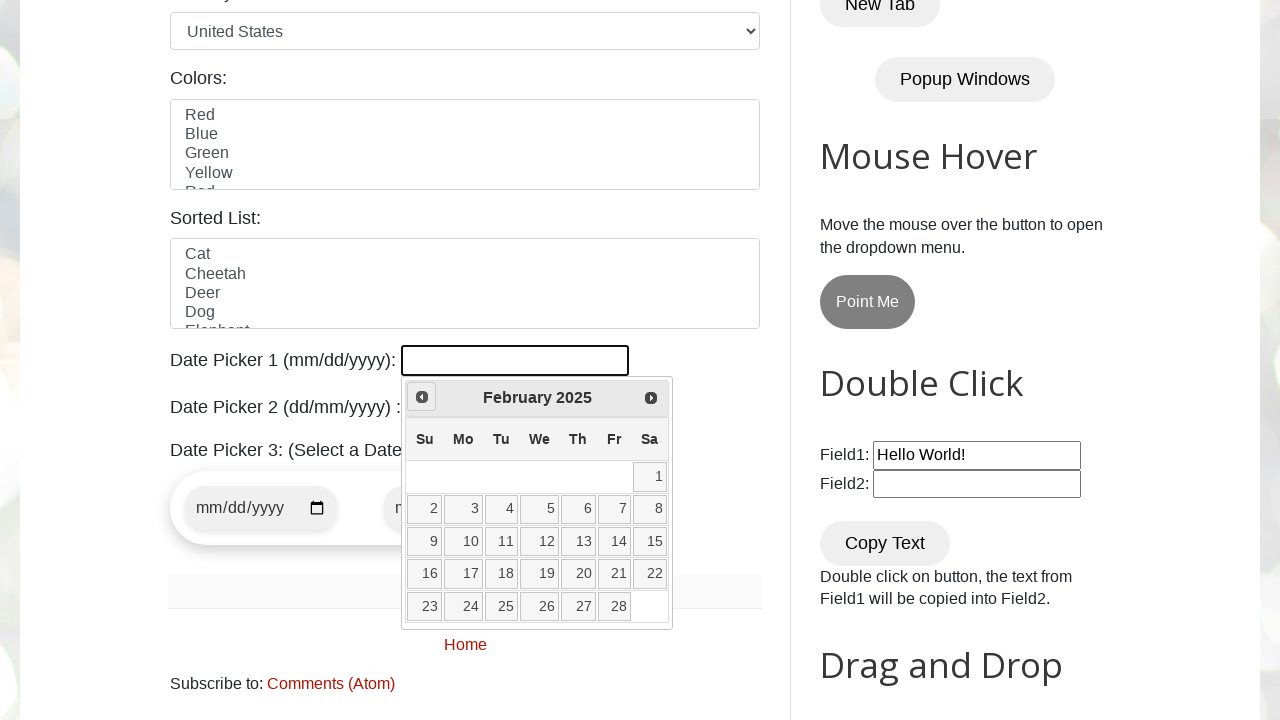

Retrieved current calendar date: February 2025
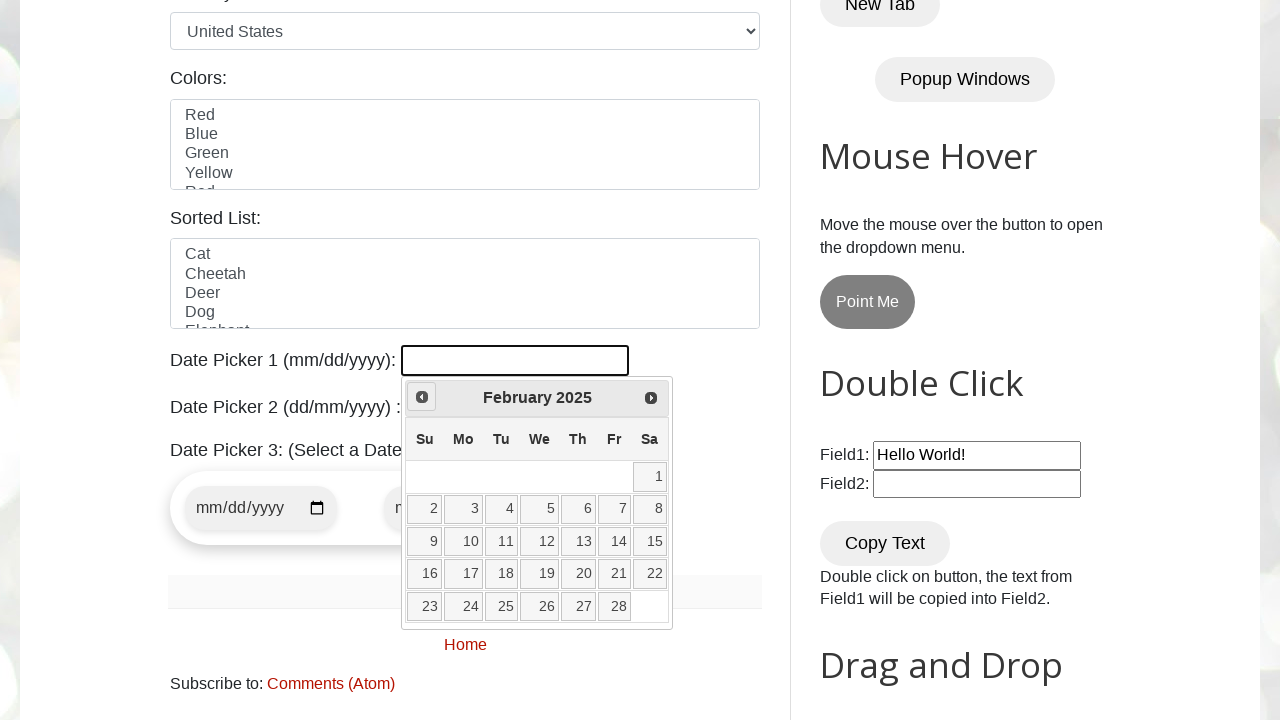

Clicked previous month button to navigate backwards at (422, 397) on span.ui-icon-circle-triangle-w
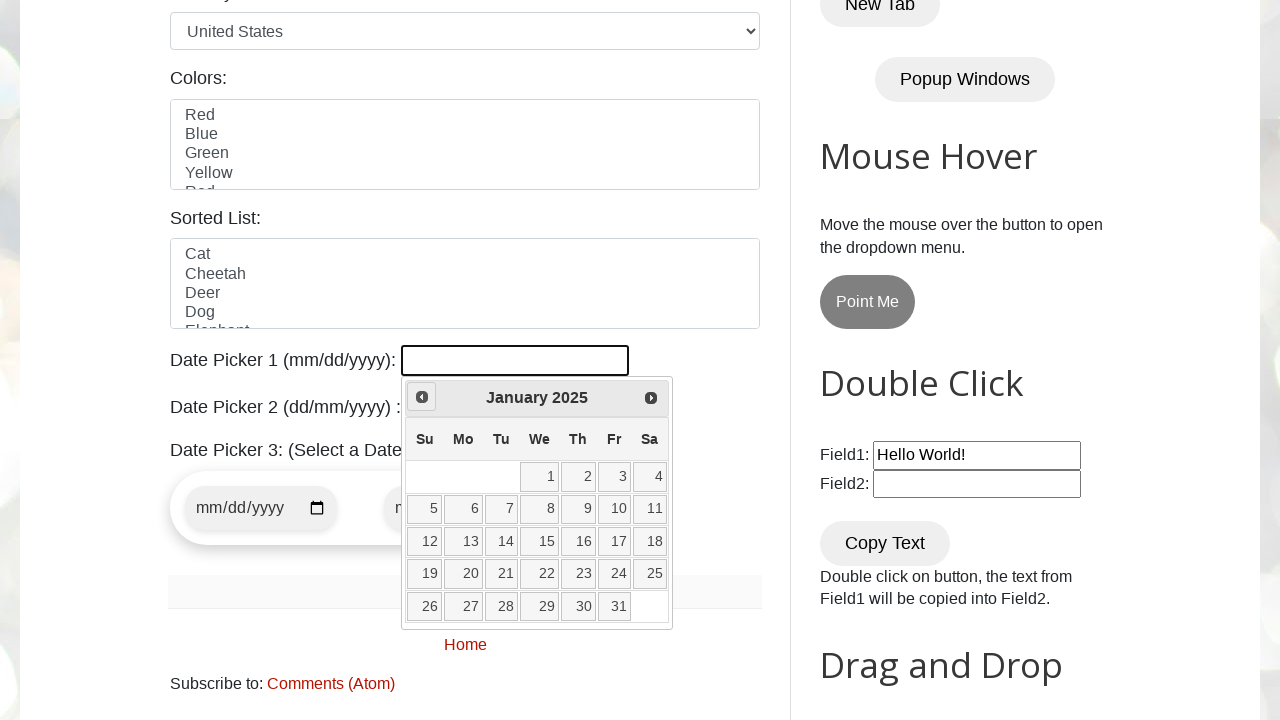

Retrieved current calendar date: January 2025
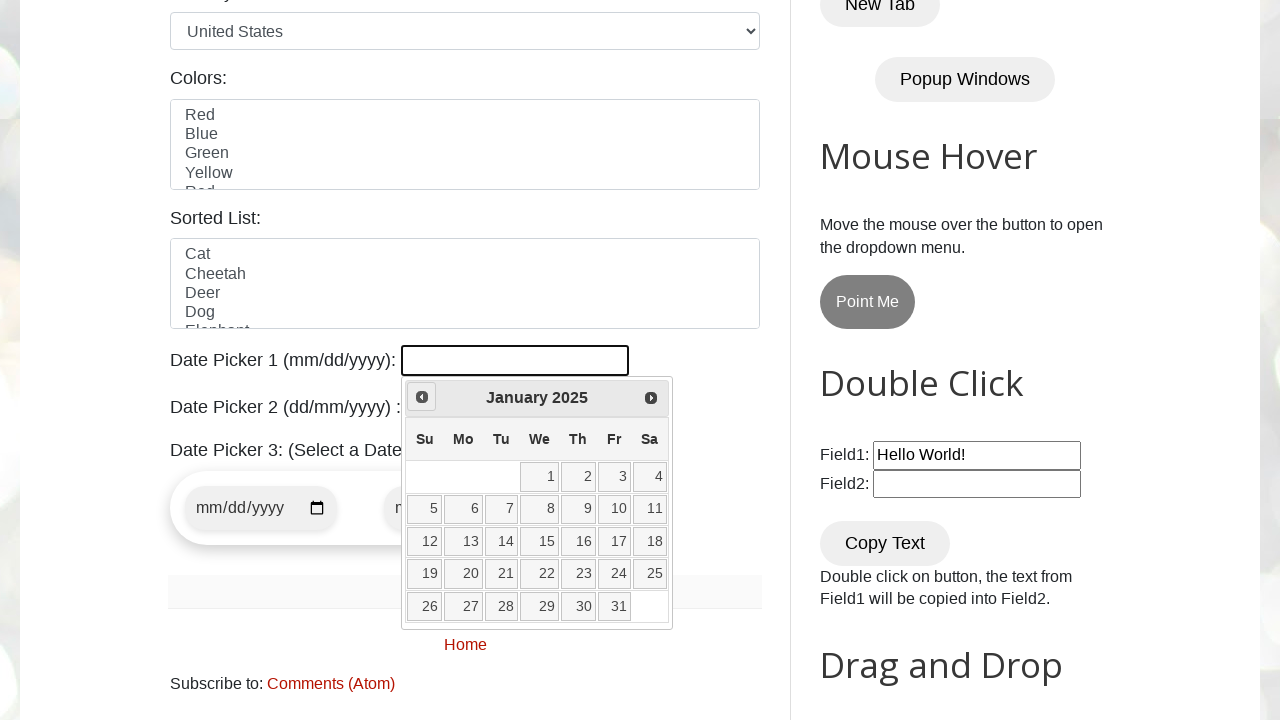

Clicked previous month button to navigate backwards at (422, 397) on span.ui-icon-circle-triangle-w
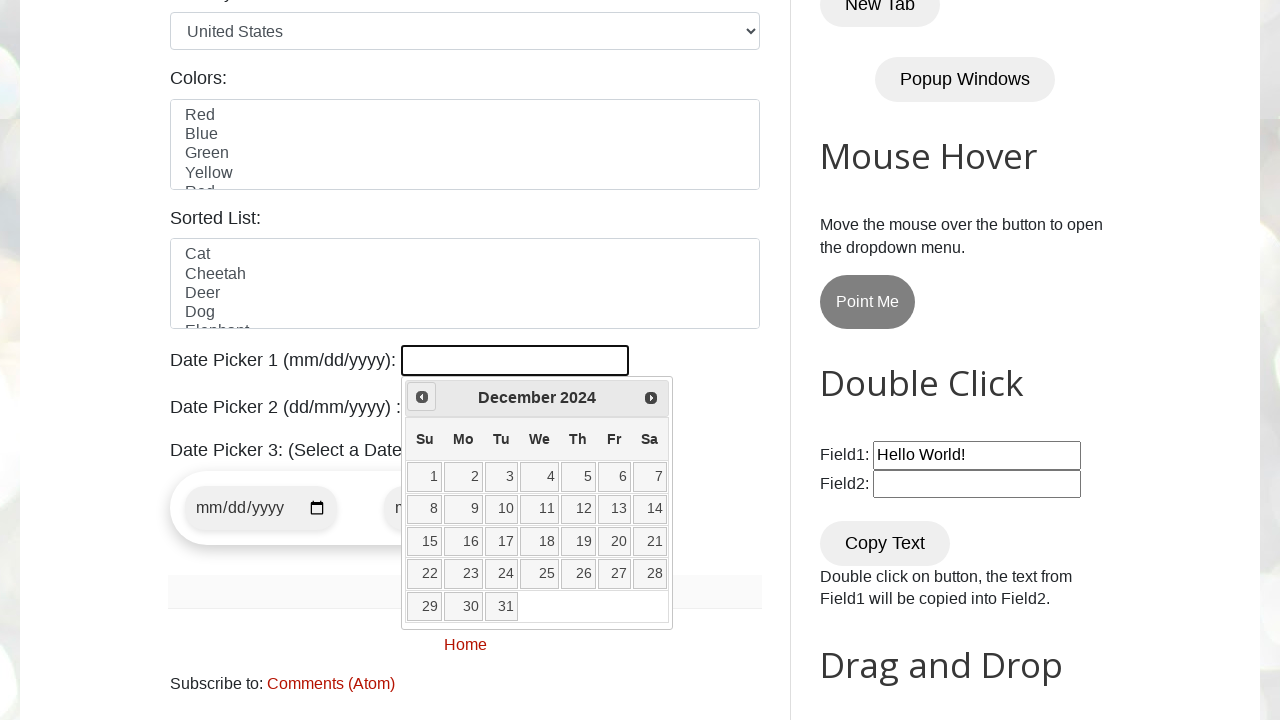

Retrieved current calendar date: December 2024
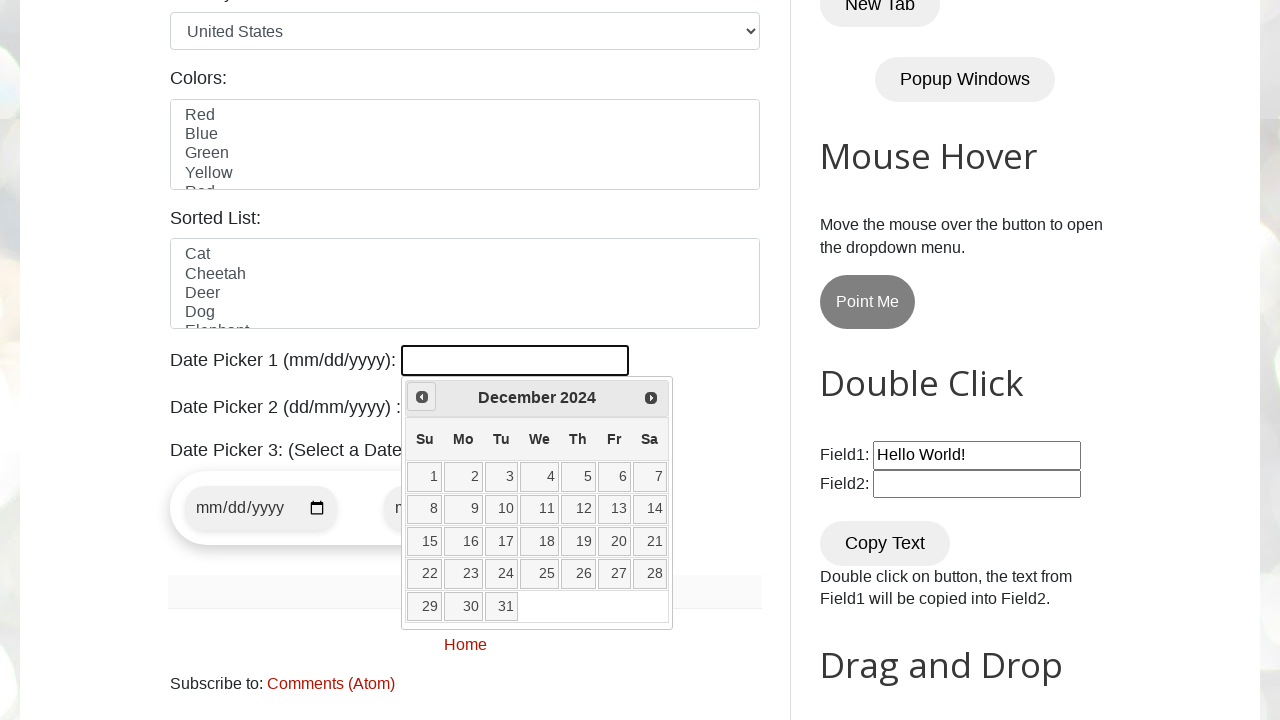

Clicked previous month button to navigate backwards at (422, 397) on span.ui-icon-circle-triangle-w
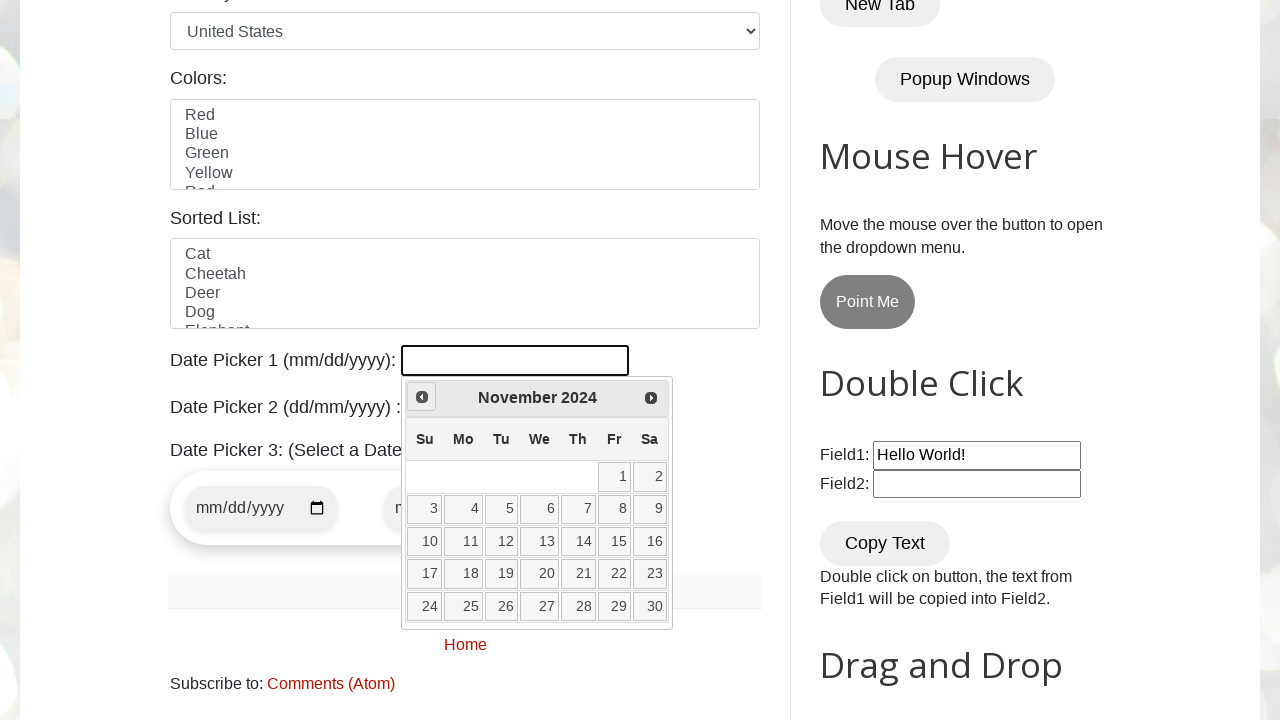

Retrieved current calendar date: November 2024
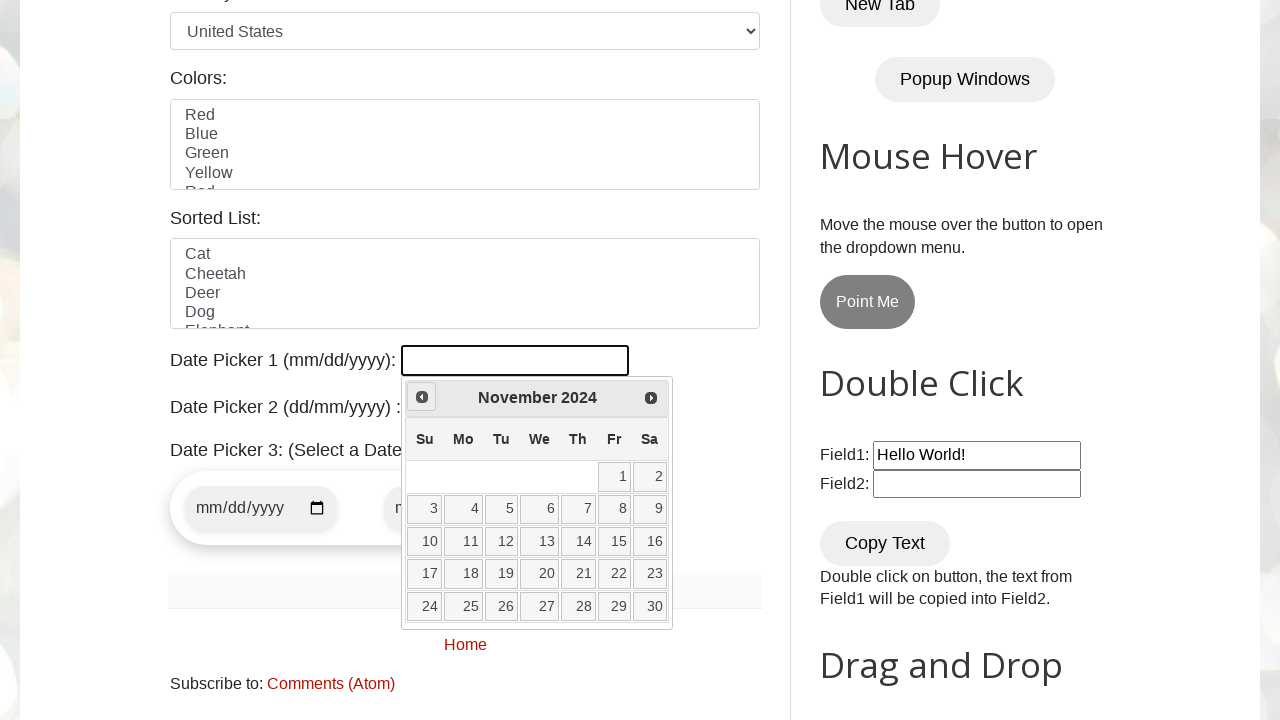

Clicked previous month button to navigate backwards at (422, 397) on span.ui-icon-circle-triangle-w
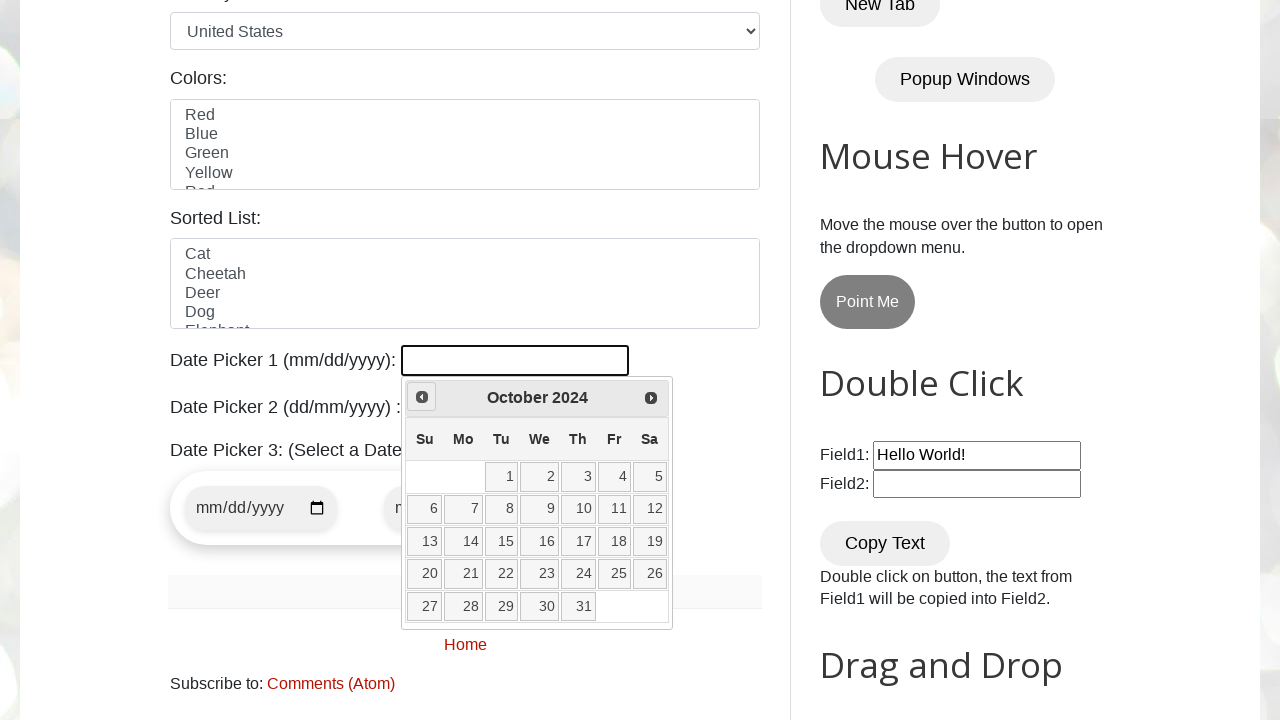

Retrieved current calendar date: October 2024
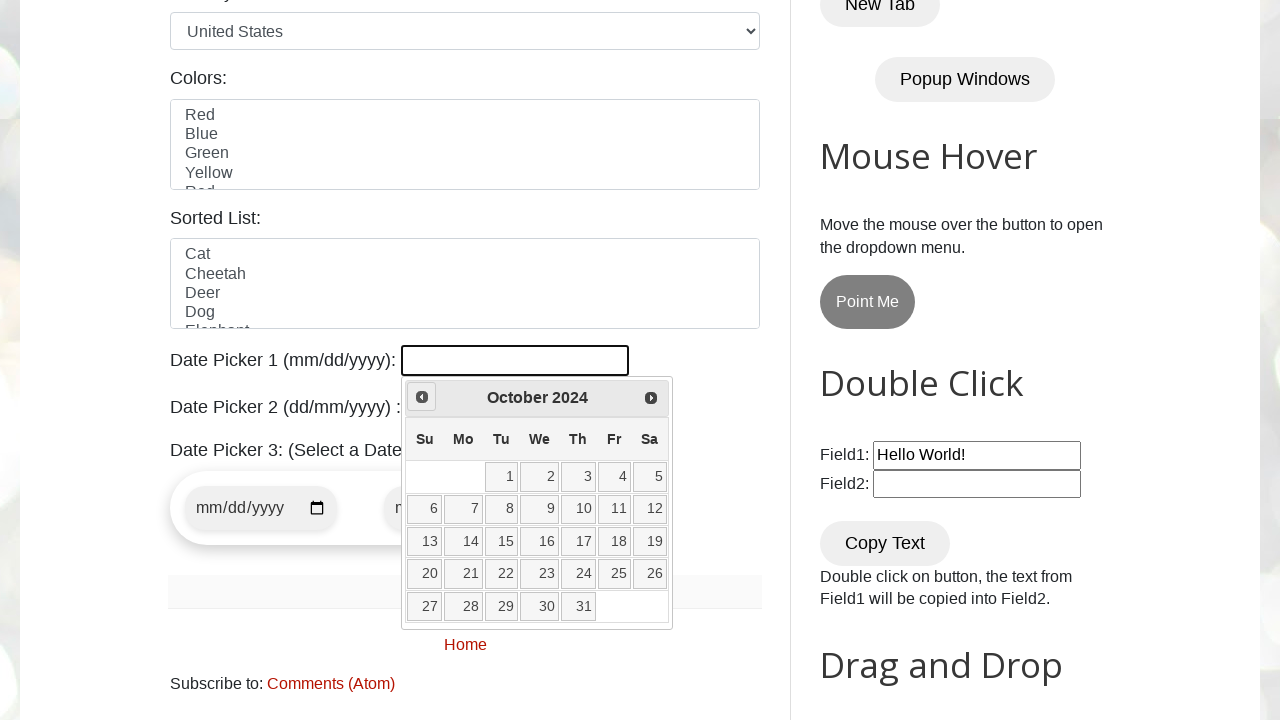

Clicked previous month button to navigate backwards at (422, 397) on span.ui-icon-circle-triangle-w
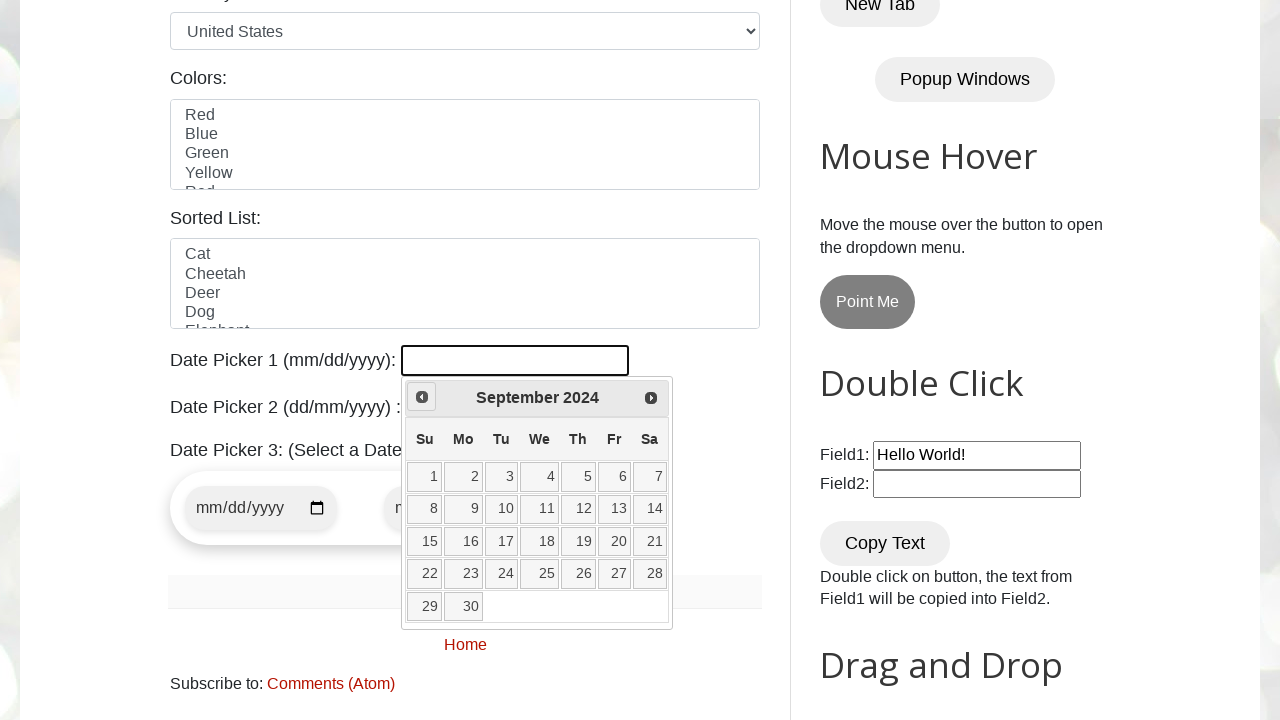

Retrieved current calendar date: September 2024
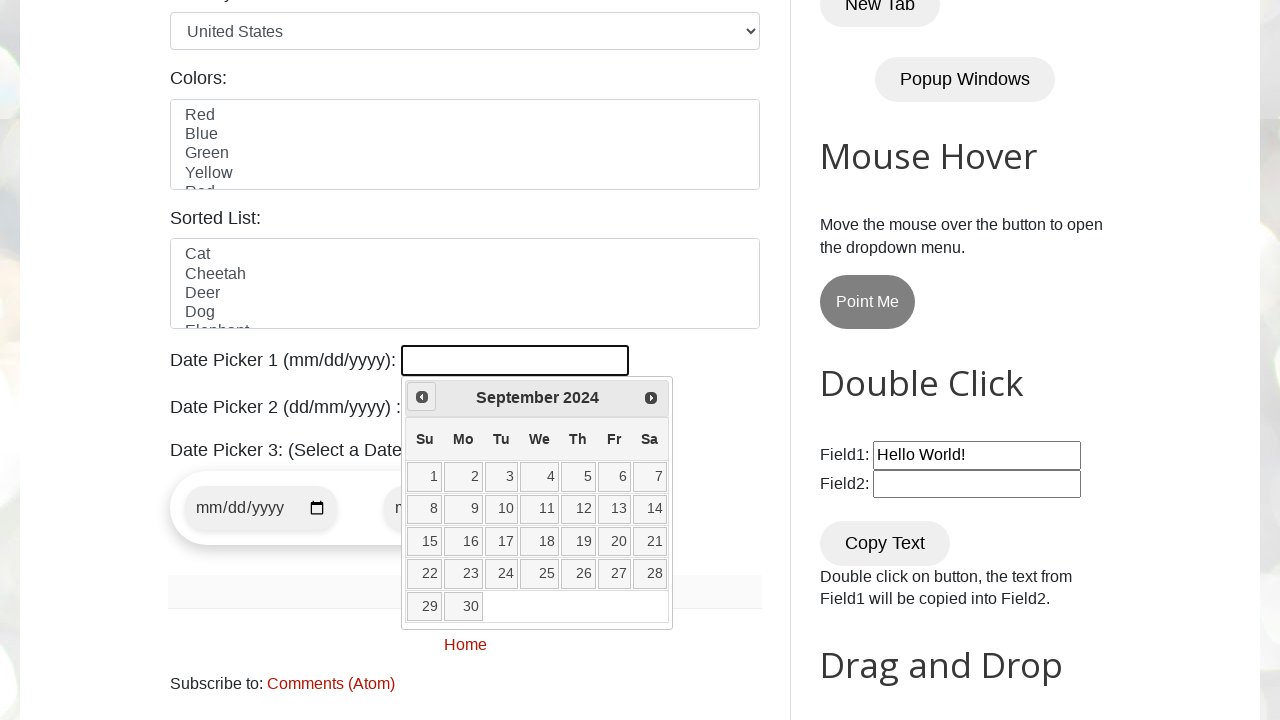

Clicked previous month button to navigate backwards at (422, 397) on span.ui-icon-circle-triangle-w
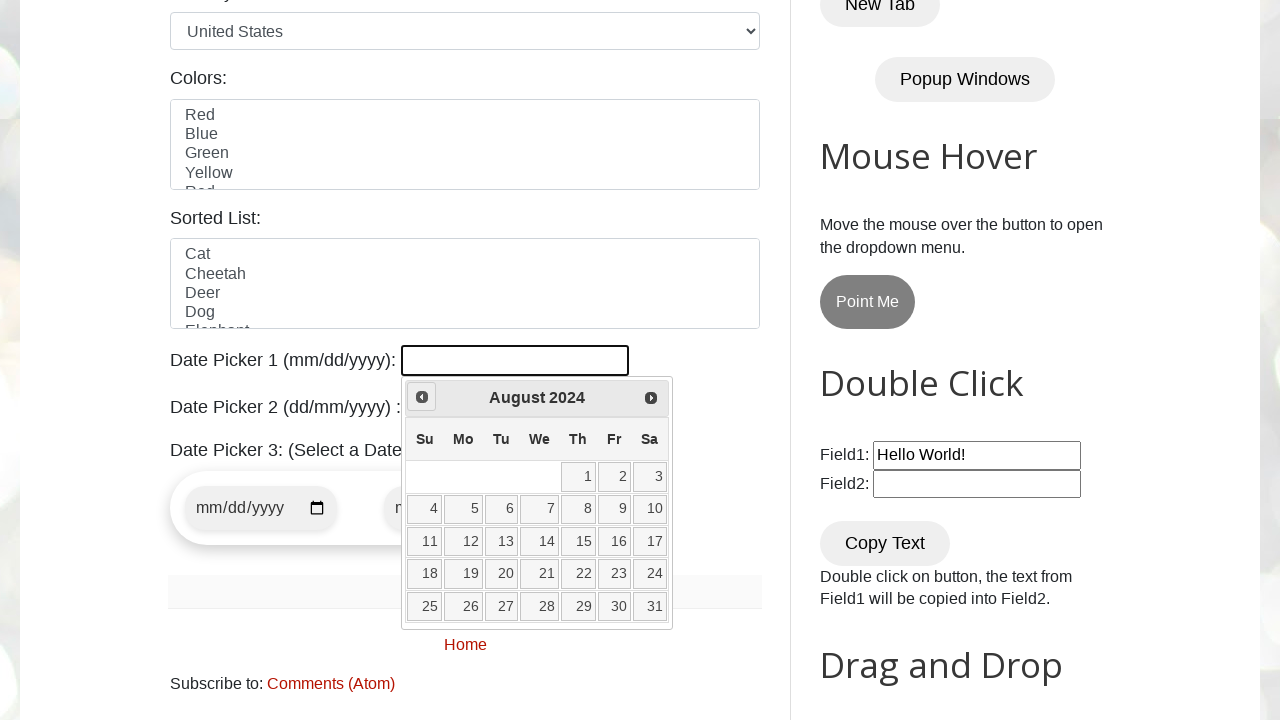

Retrieved current calendar date: August 2024
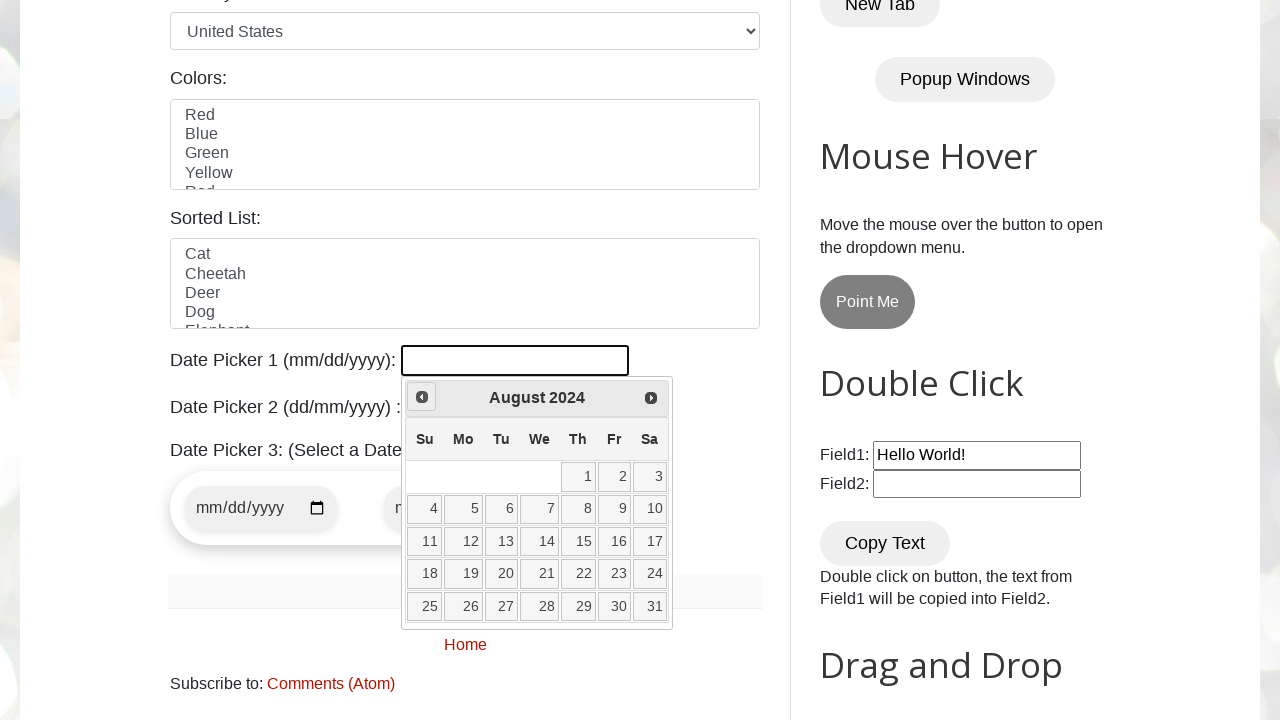

Clicked previous month button to navigate backwards at (422, 397) on span.ui-icon-circle-triangle-w
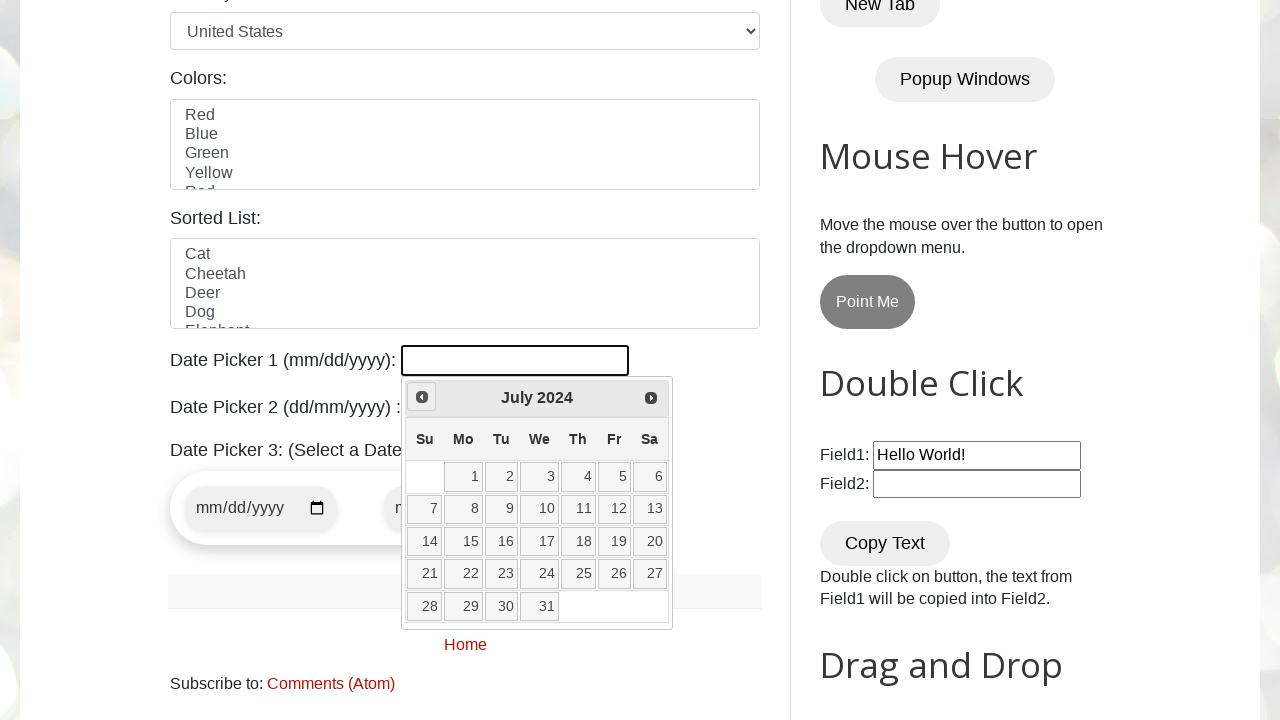

Retrieved current calendar date: July 2024
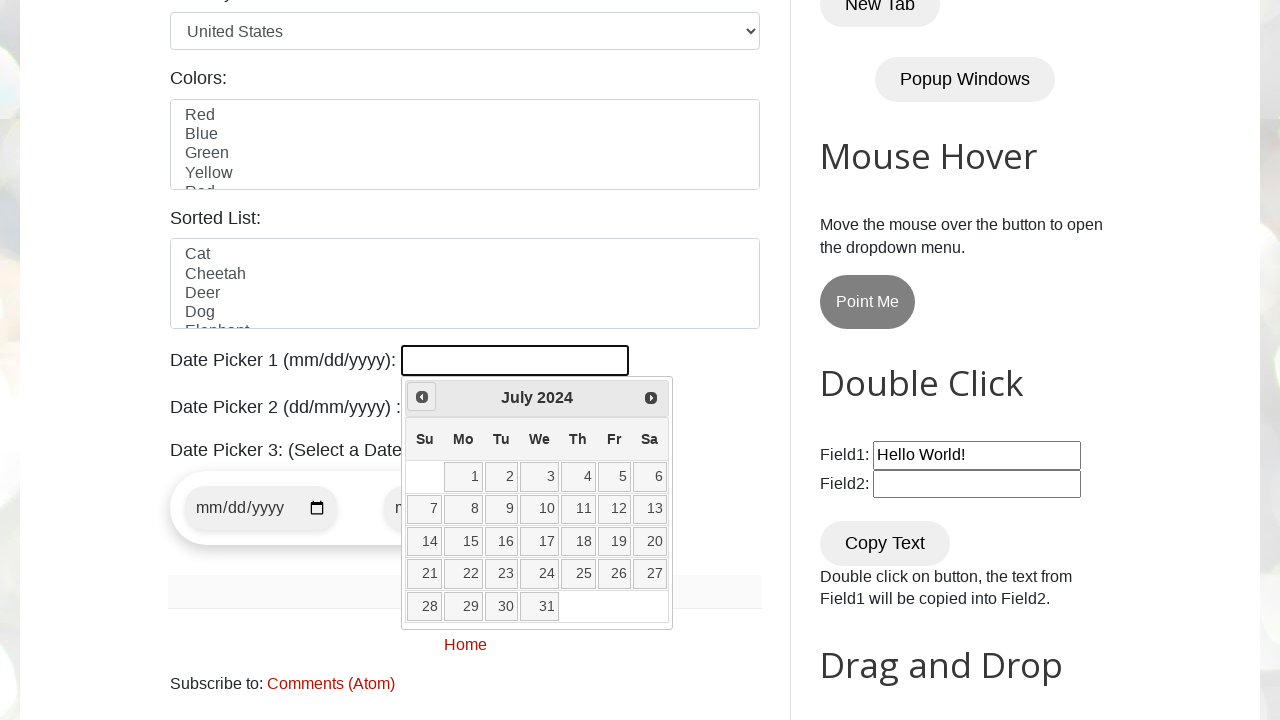

Clicked previous month button to navigate backwards at (422, 397) on span.ui-icon-circle-triangle-w
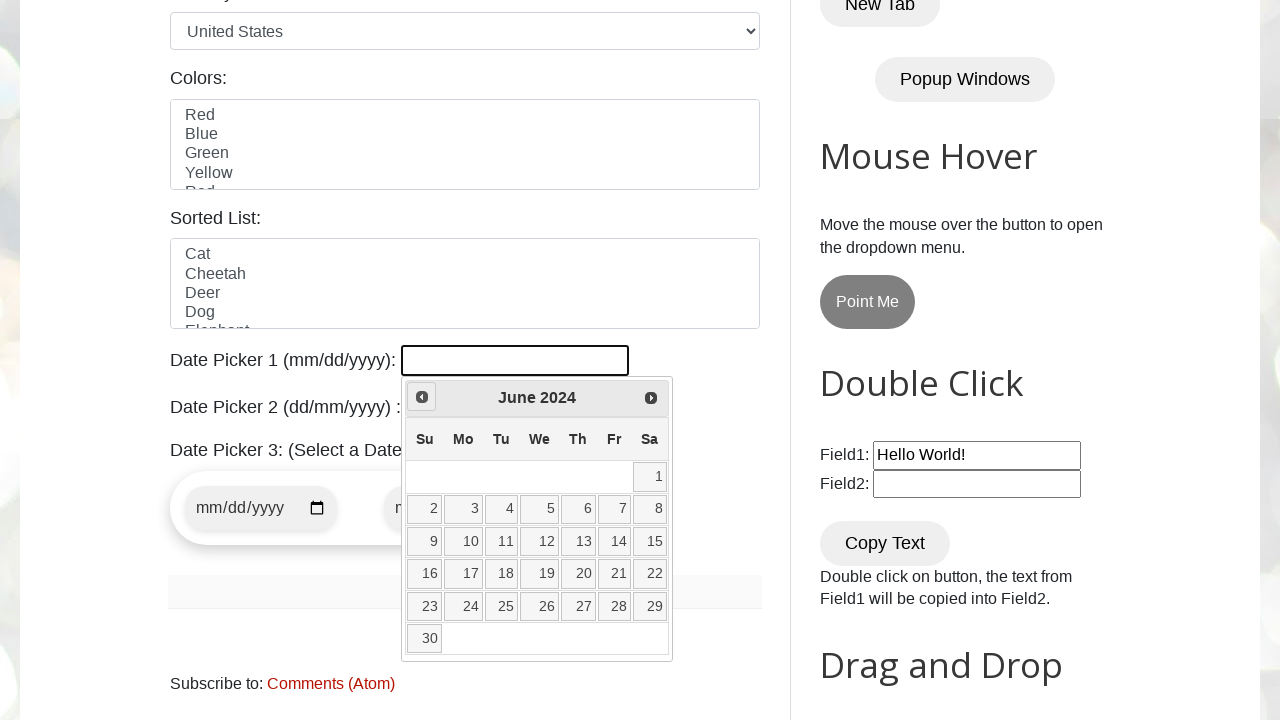

Retrieved current calendar date: June 2024
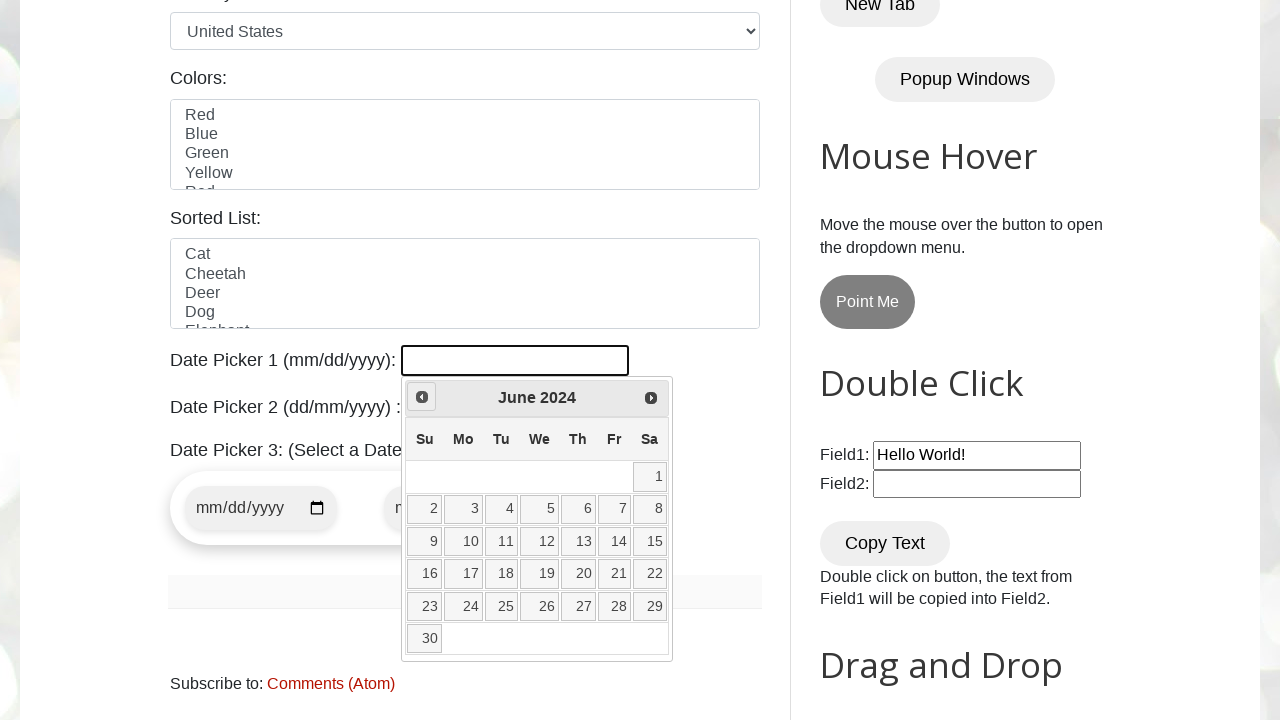

Clicked previous month button to navigate backwards at (422, 397) on span.ui-icon-circle-triangle-w
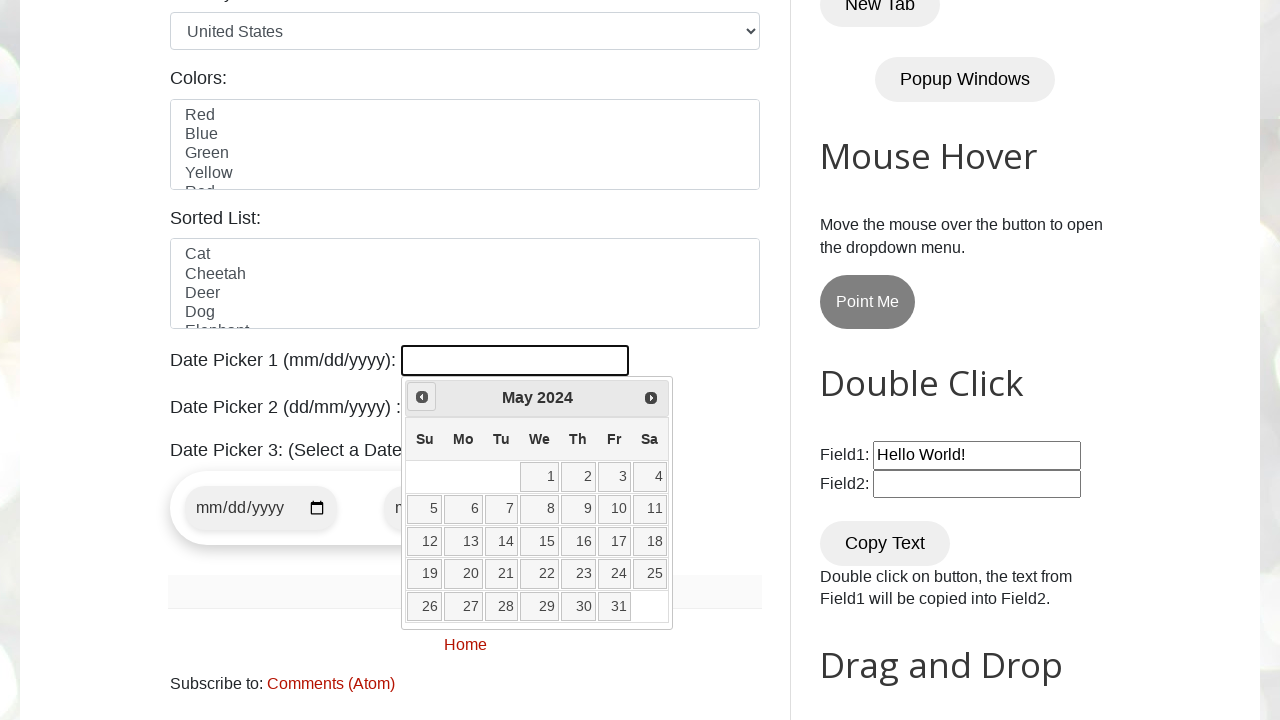

Retrieved current calendar date: May 2024
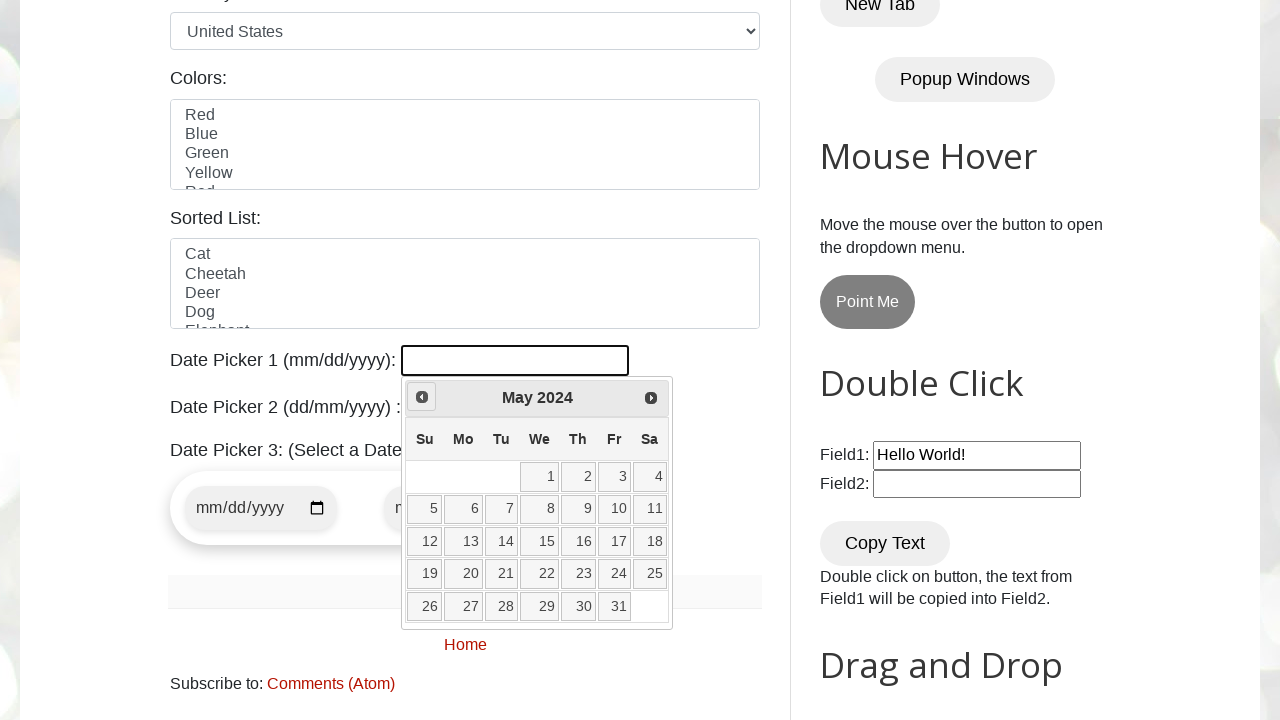

Clicked previous month button to navigate backwards at (422, 397) on span.ui-icon-circle-triangle-w
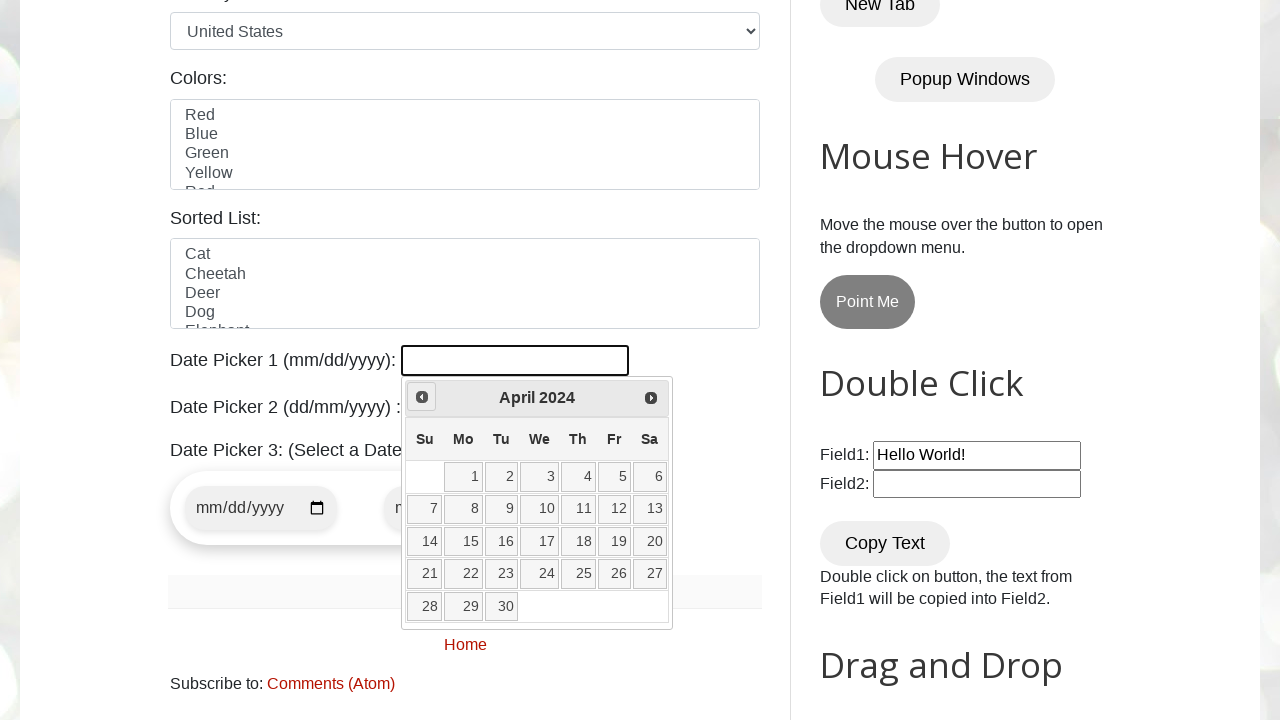

Retrieved current calendar date: April 2024
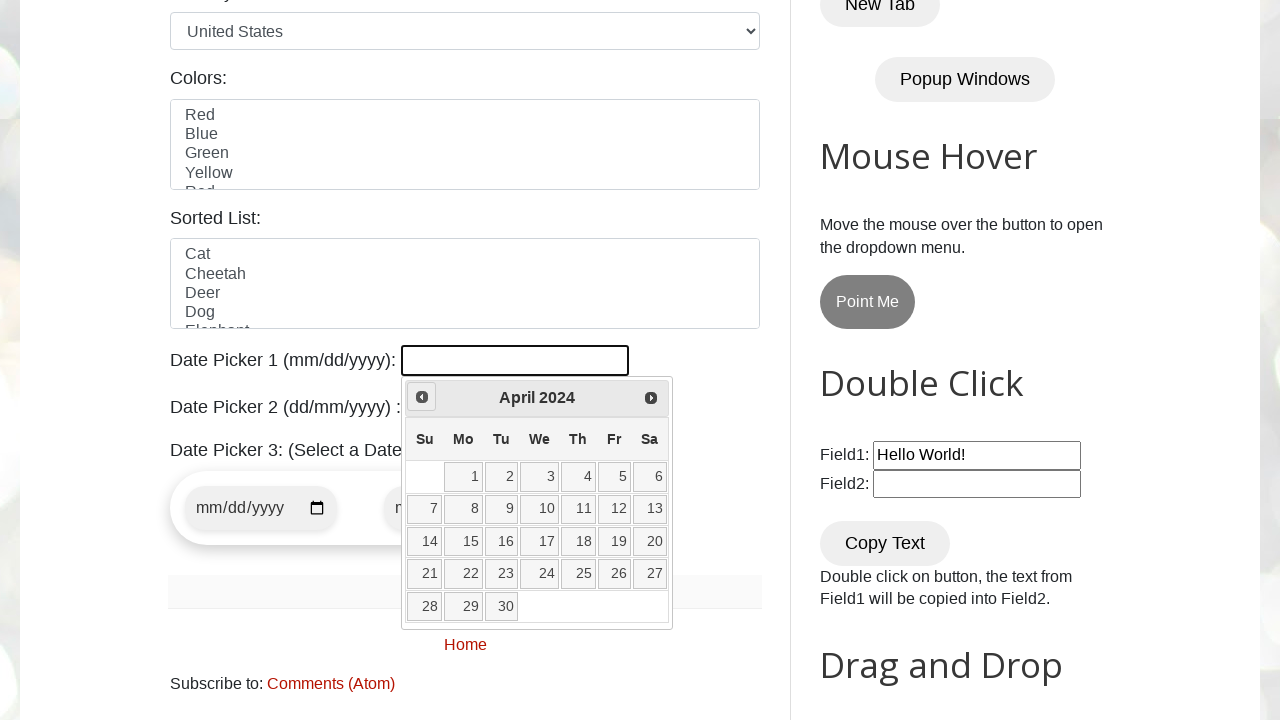

Clicked previous month button to navigate backwards at (422, 397) on span.ui-icon-circle-triangle-w
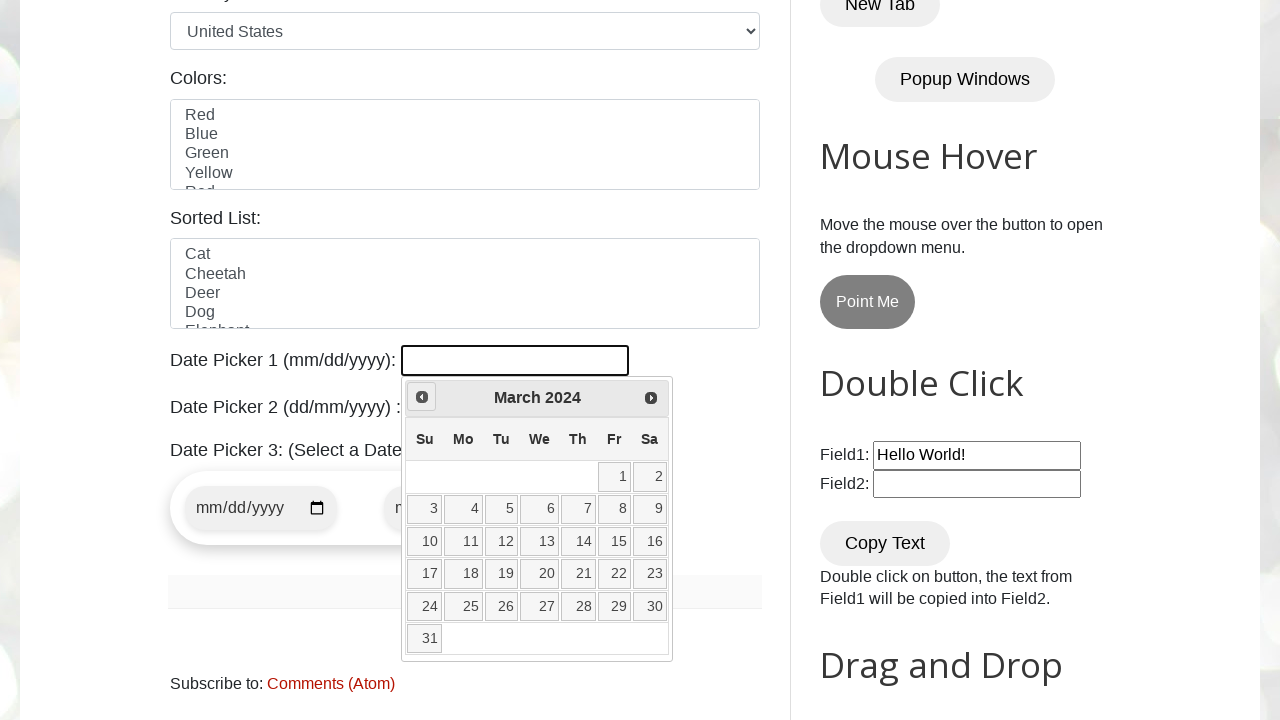

Retrieved current calendar date: March 2024
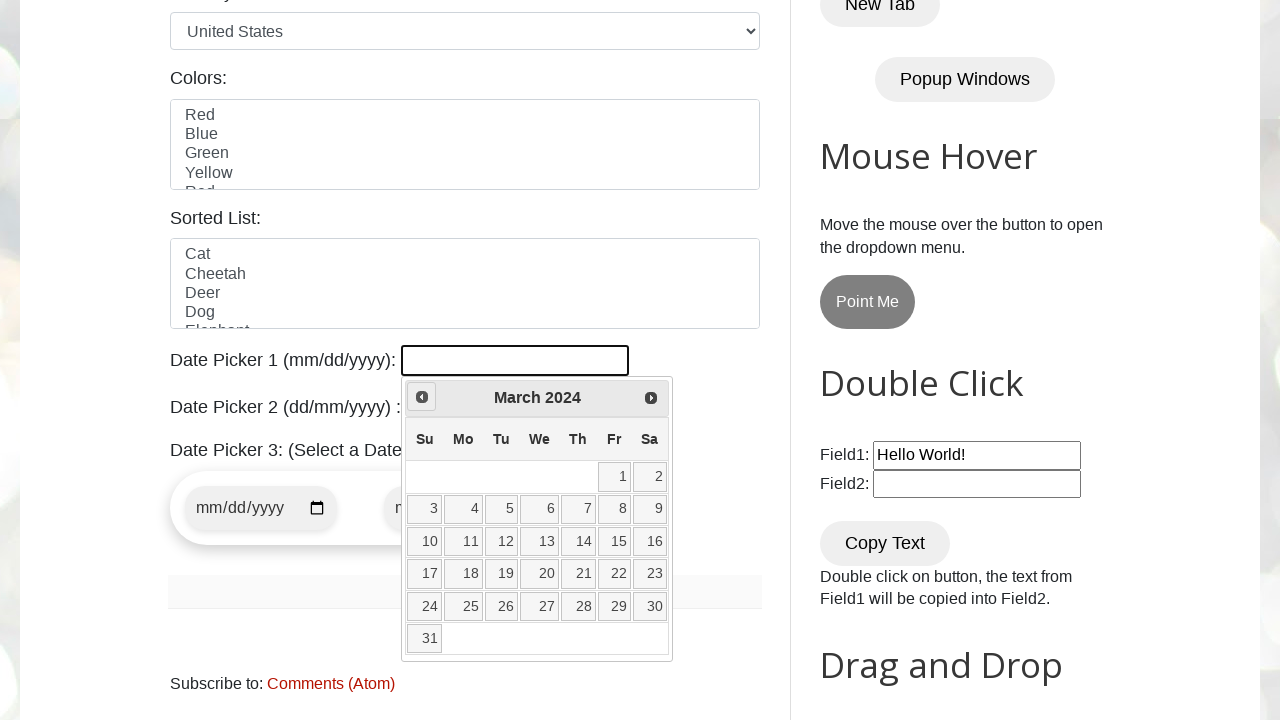

Clicked previous month button to navigate backwards at (422, 397) on span.ui-icon-circle-triangle-w
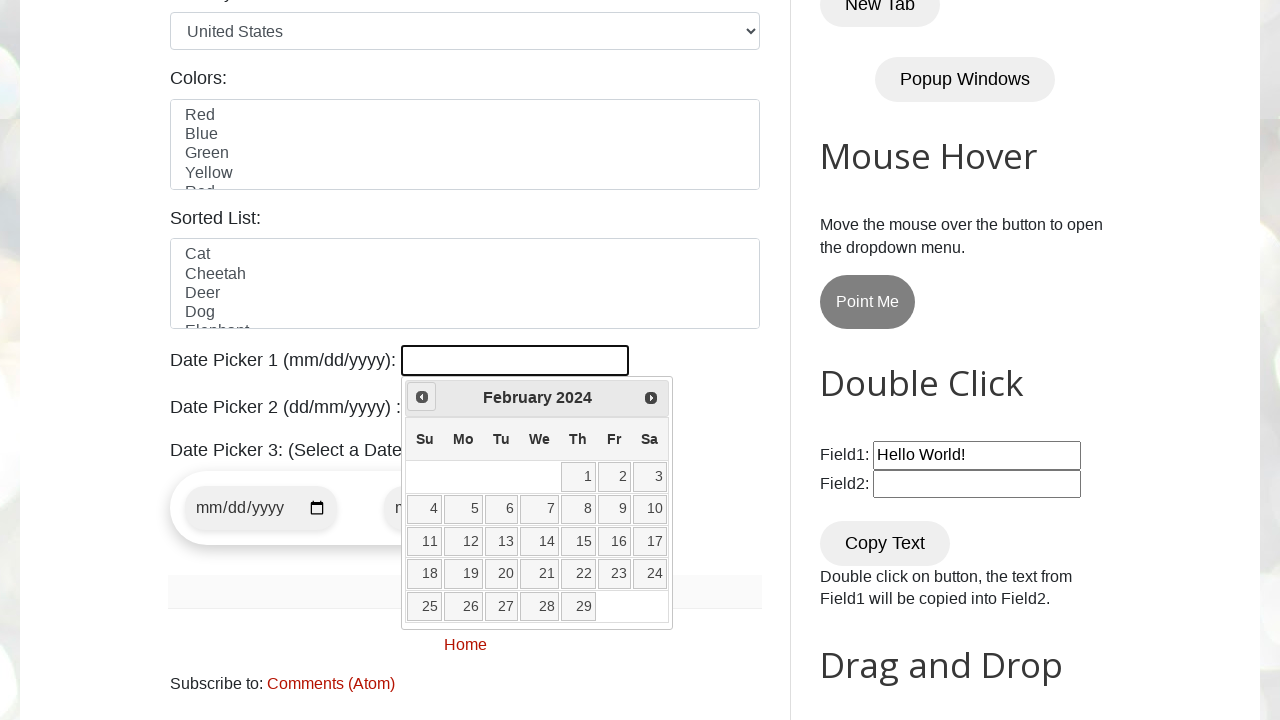

Retrieved current calendar date: February 2024
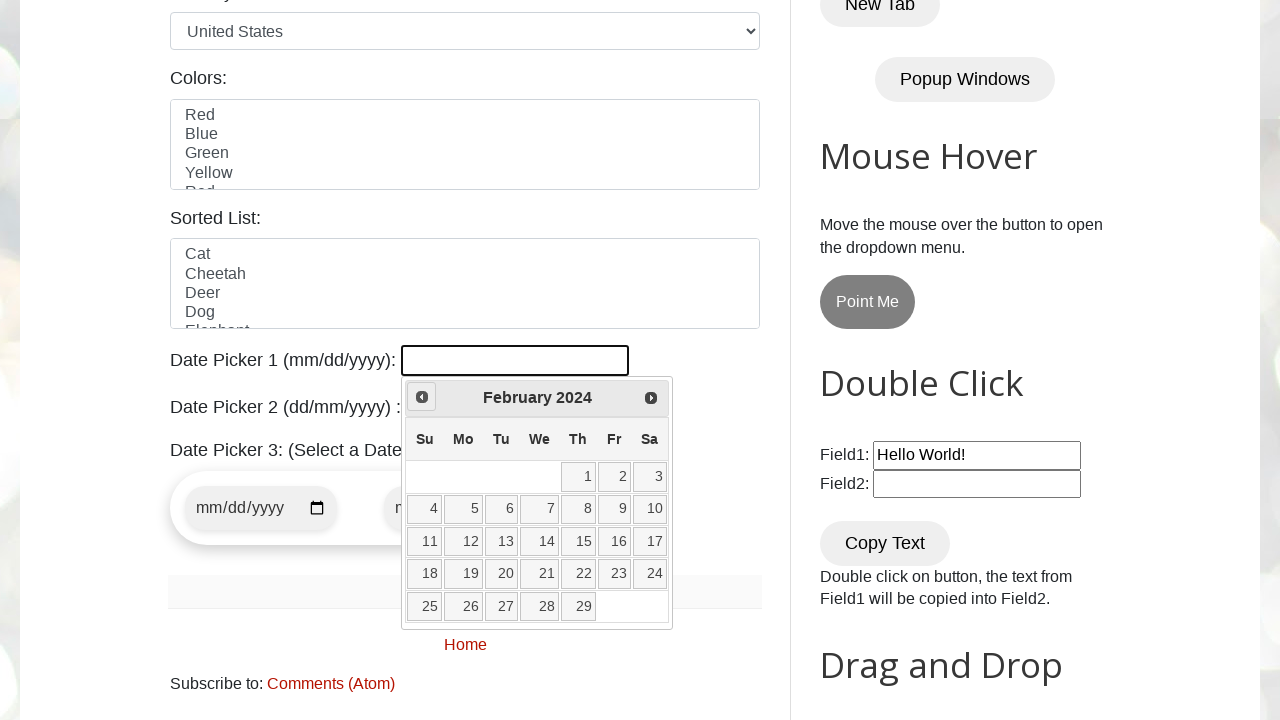

Clicked previous month button to navigate backwards at (422, 397) on span.ui-icon-circle-triangle-w
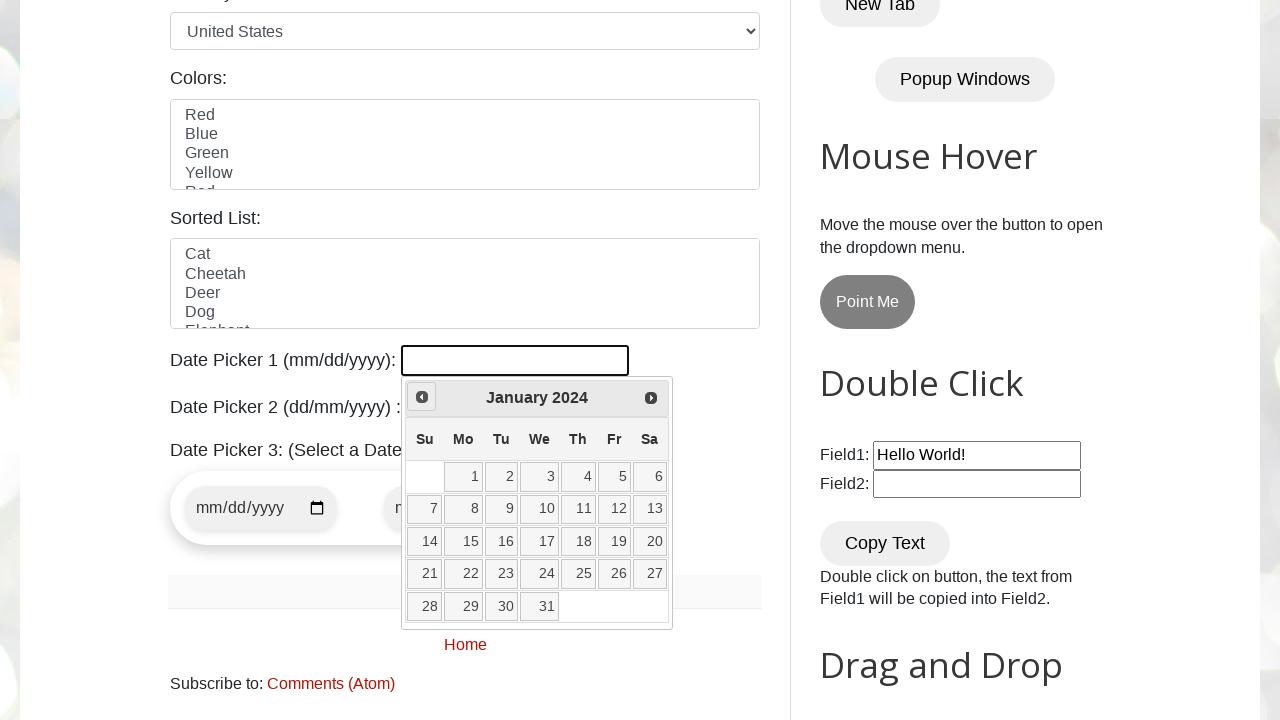

Retrieved current calendar date: January 2024
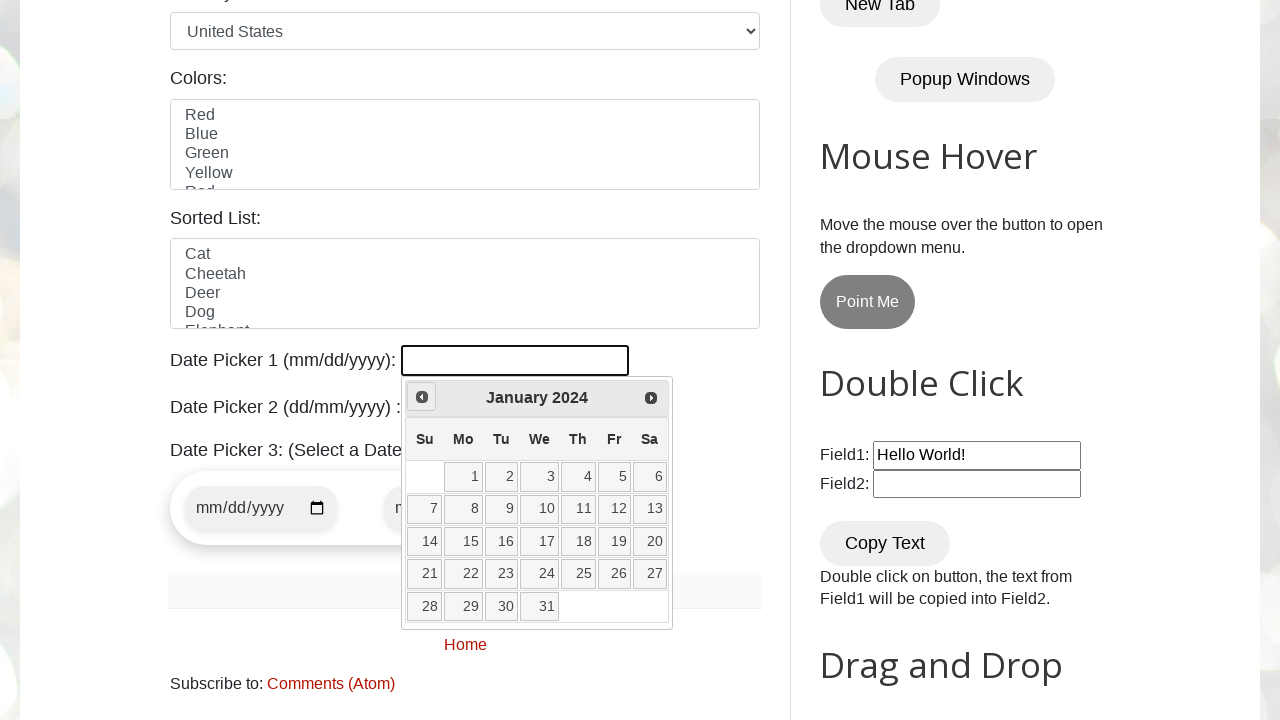

Clicked previous month button to navigate backwards at (422, 397) on span.ui-icon-circle-triangle-w
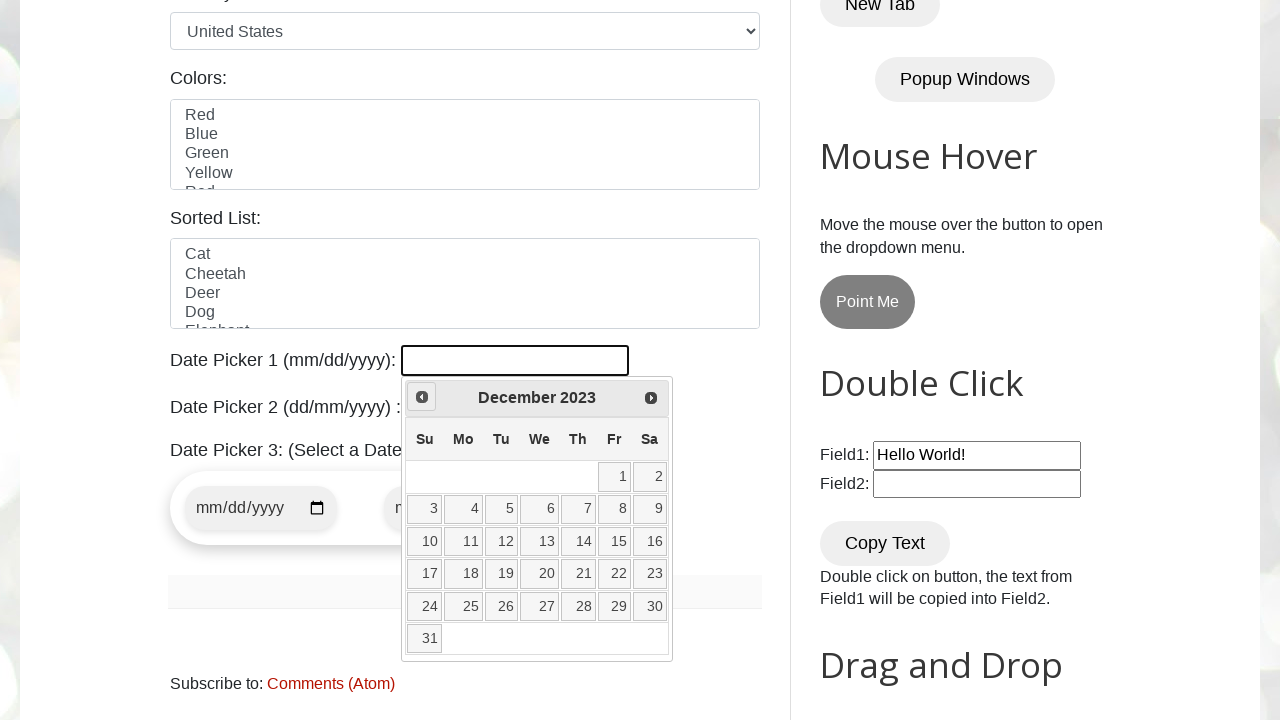

Retrieved current calendar date: December 2023
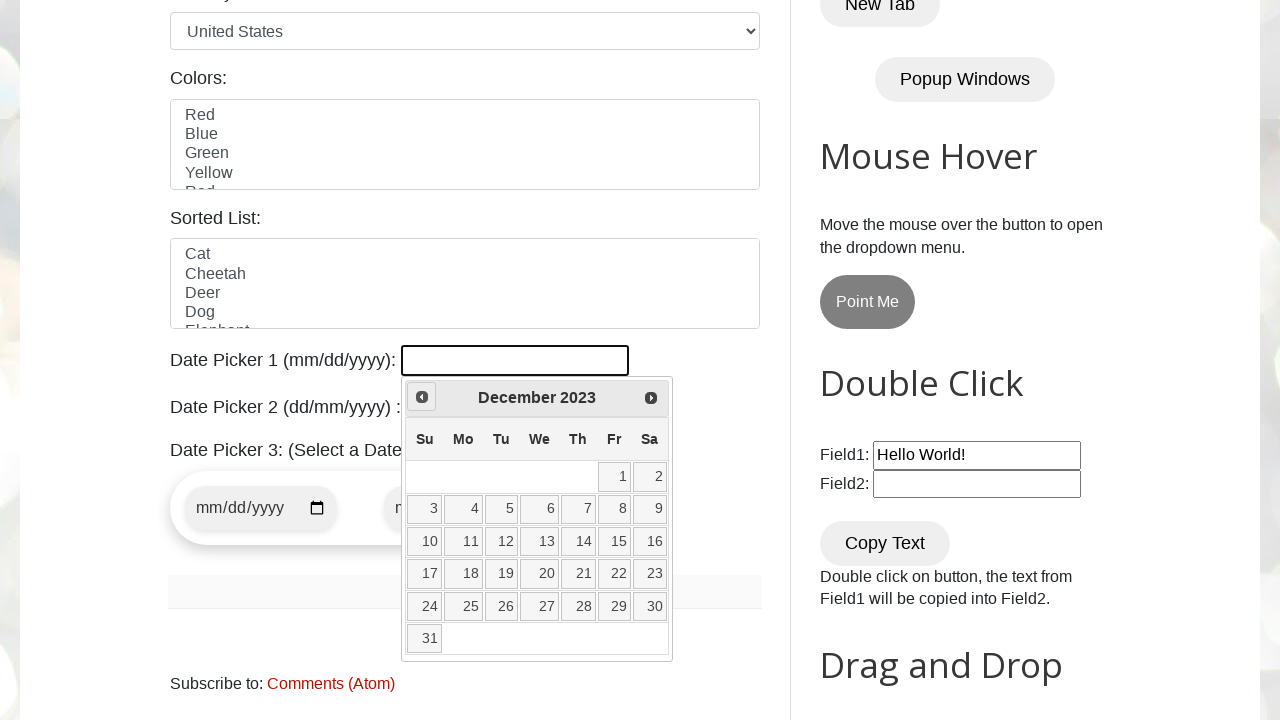

Clicked previous month button to navigate backwards at (422, 397) on span.ui-icon-circle-triangle-w
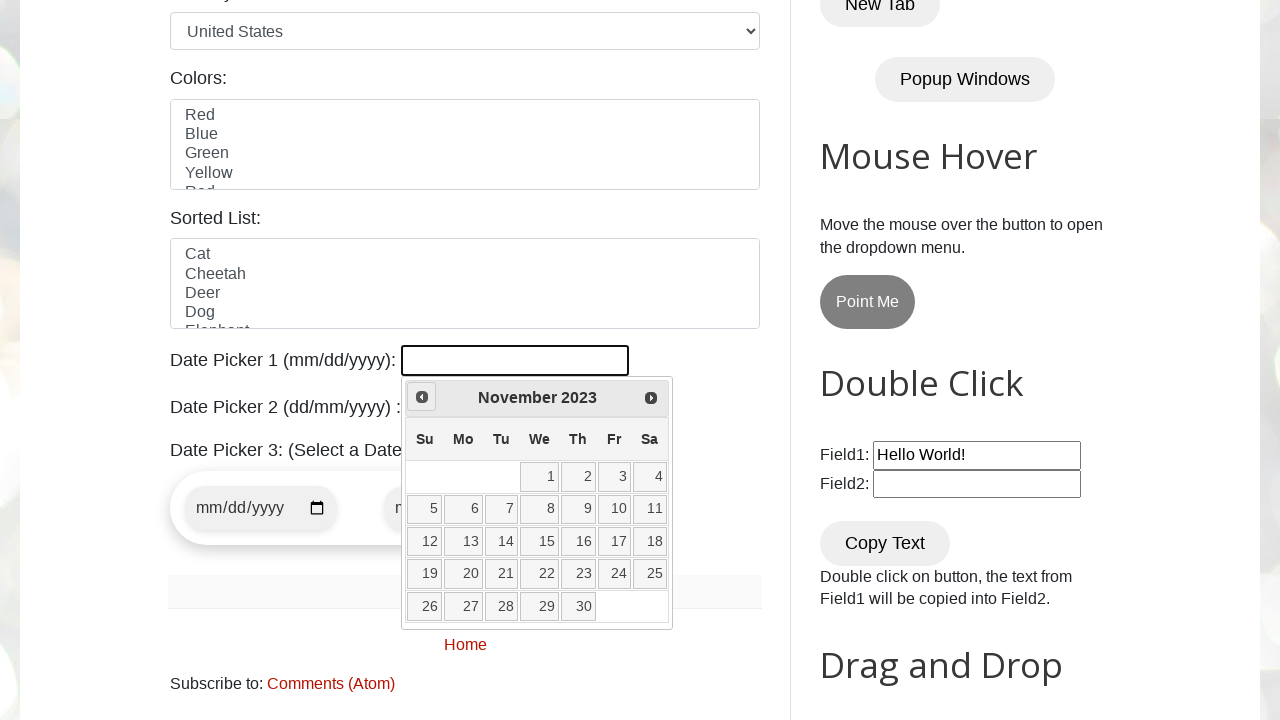

Retrieved current calendar date: November 2023
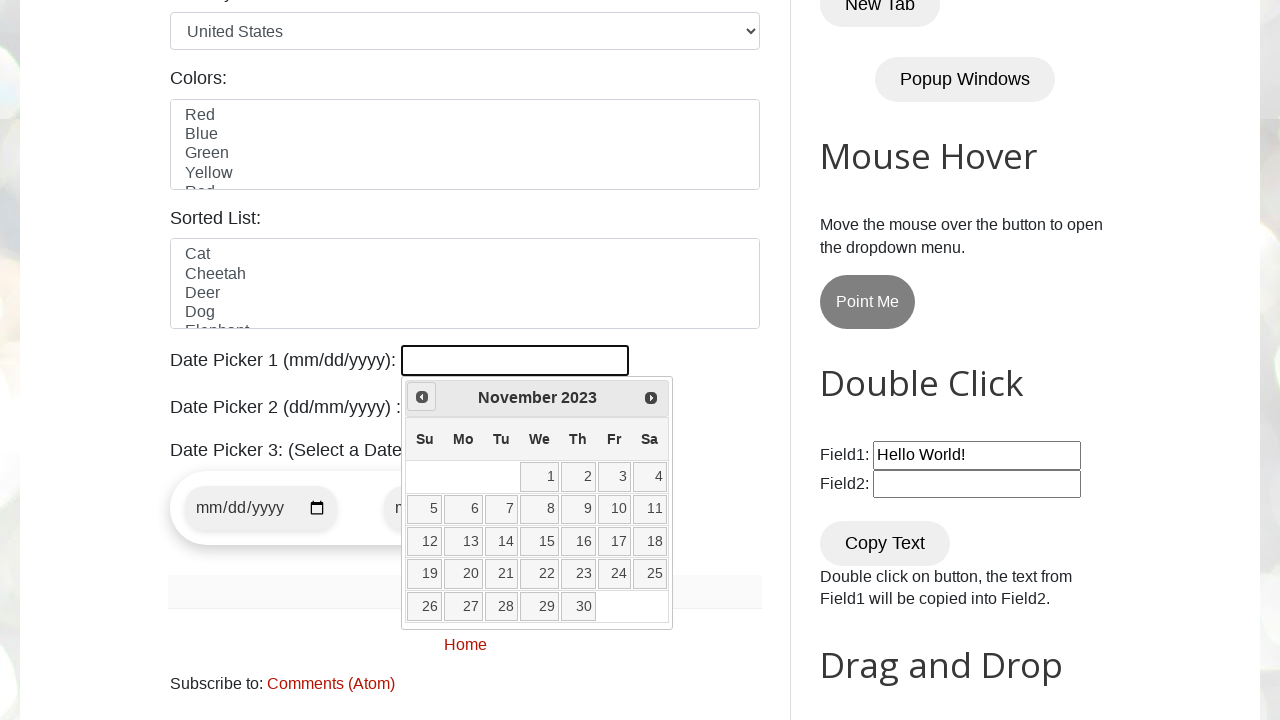

Clicked previous month button to navigate backwards at (422, 397) on span.ui-icon-circle-triangle-w
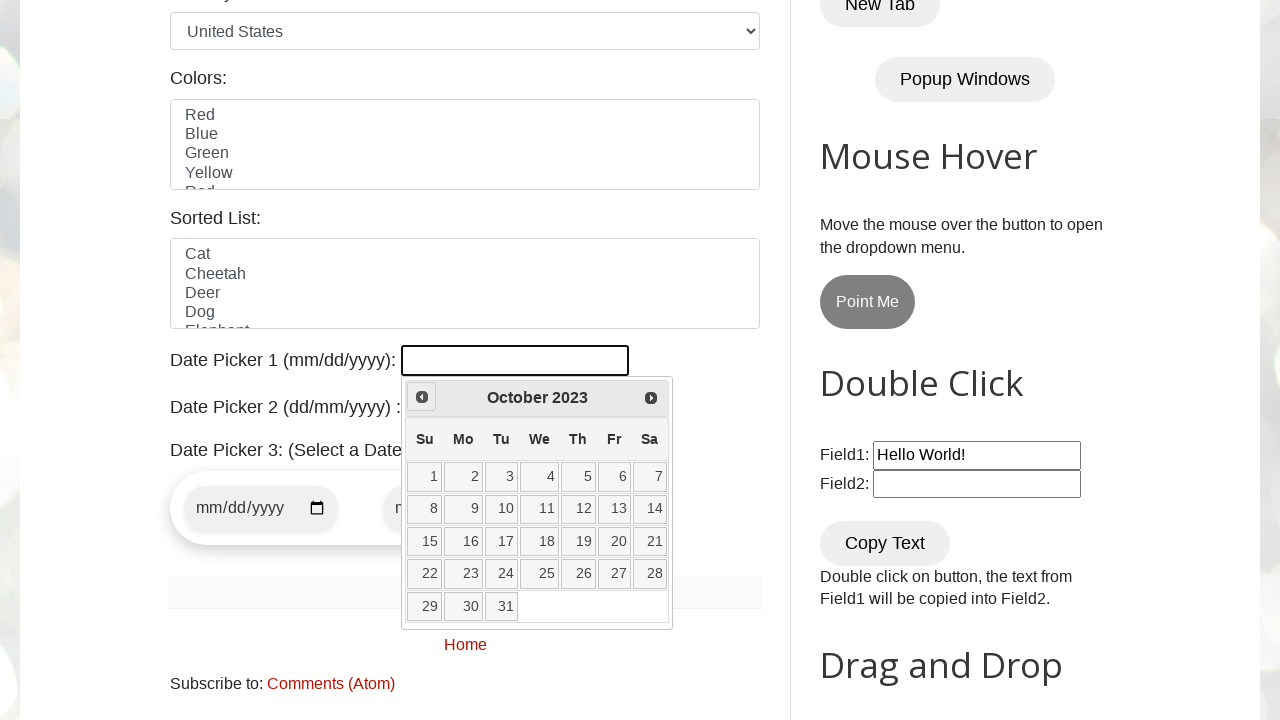

Retrieved current calendar date: October 2023
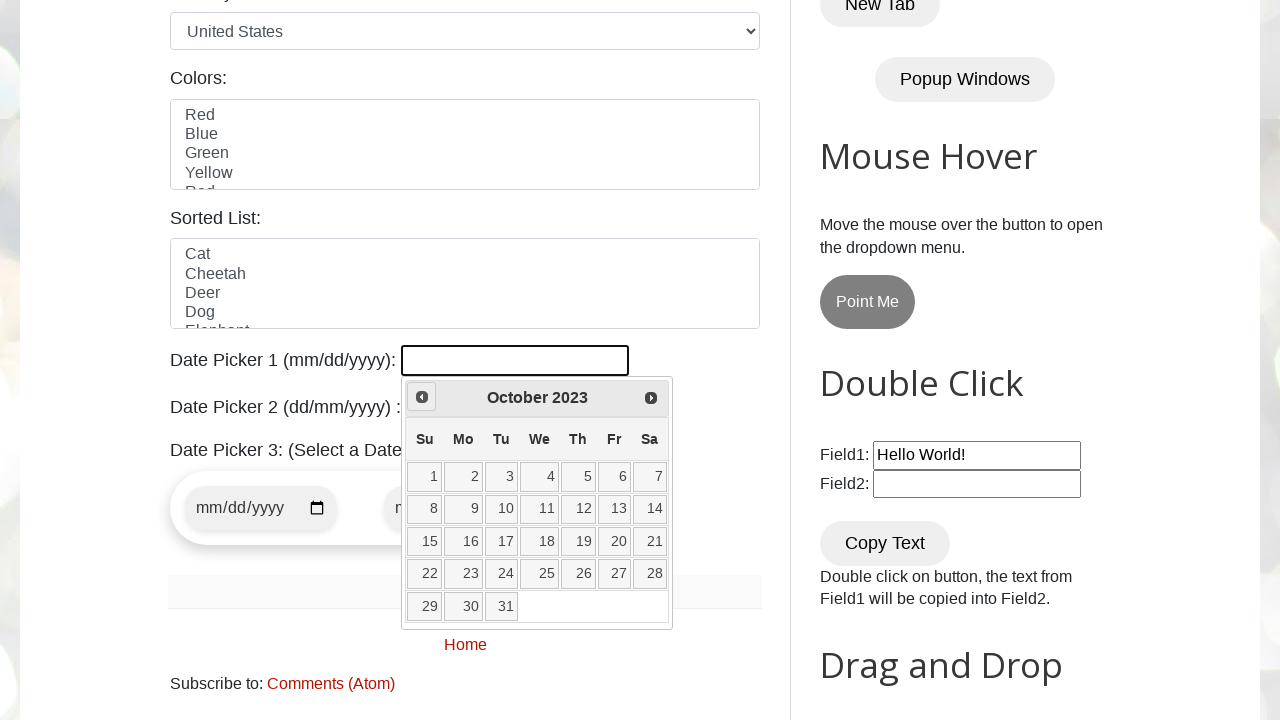

Clicked previous month button to navigate backwards at (422, 397) on span.ui-icon-circle-triangle-w
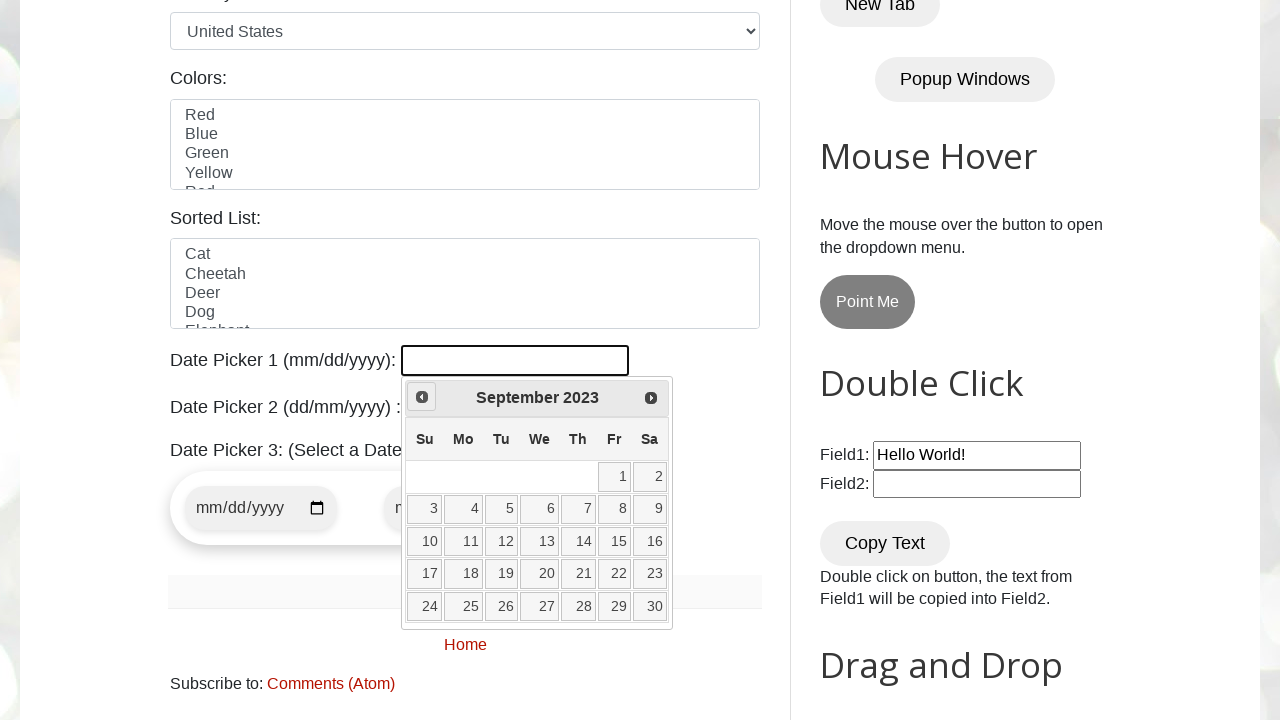

Retrieved current calendar date: September 2023
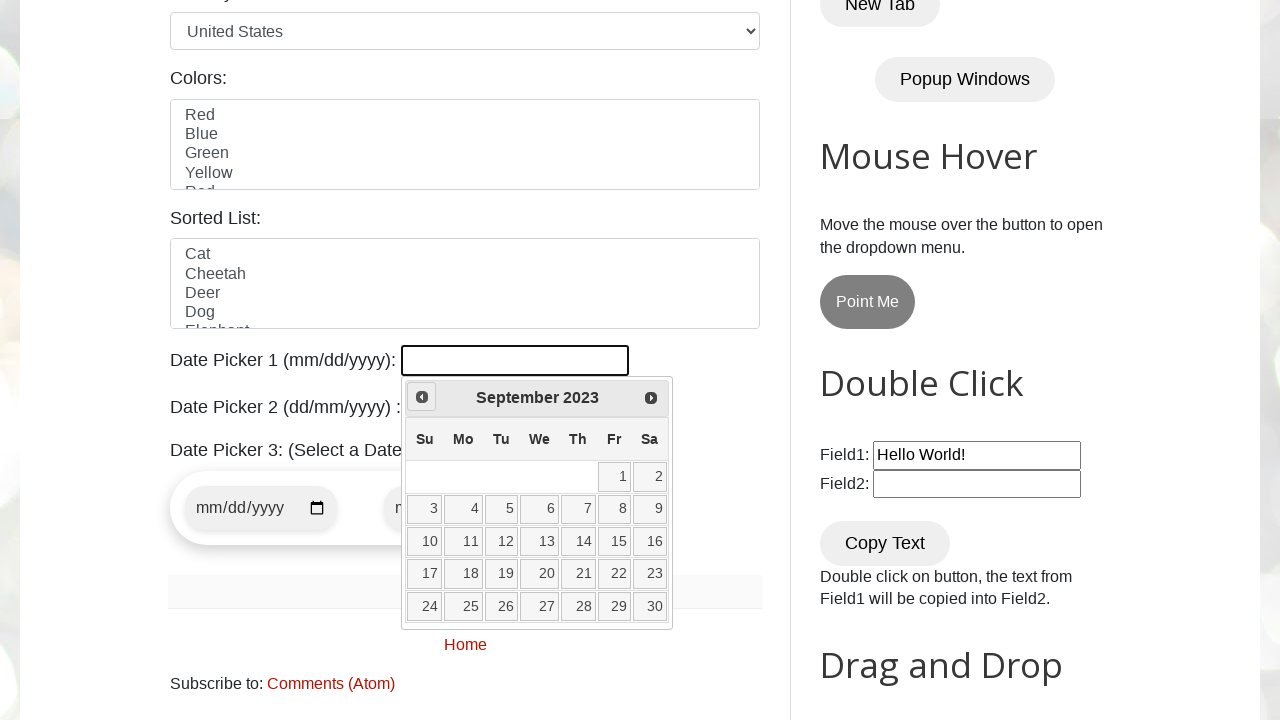

Clicked previous month button to navigate backwards at (422, 397) on span.ui-icon-circle-triangle-w
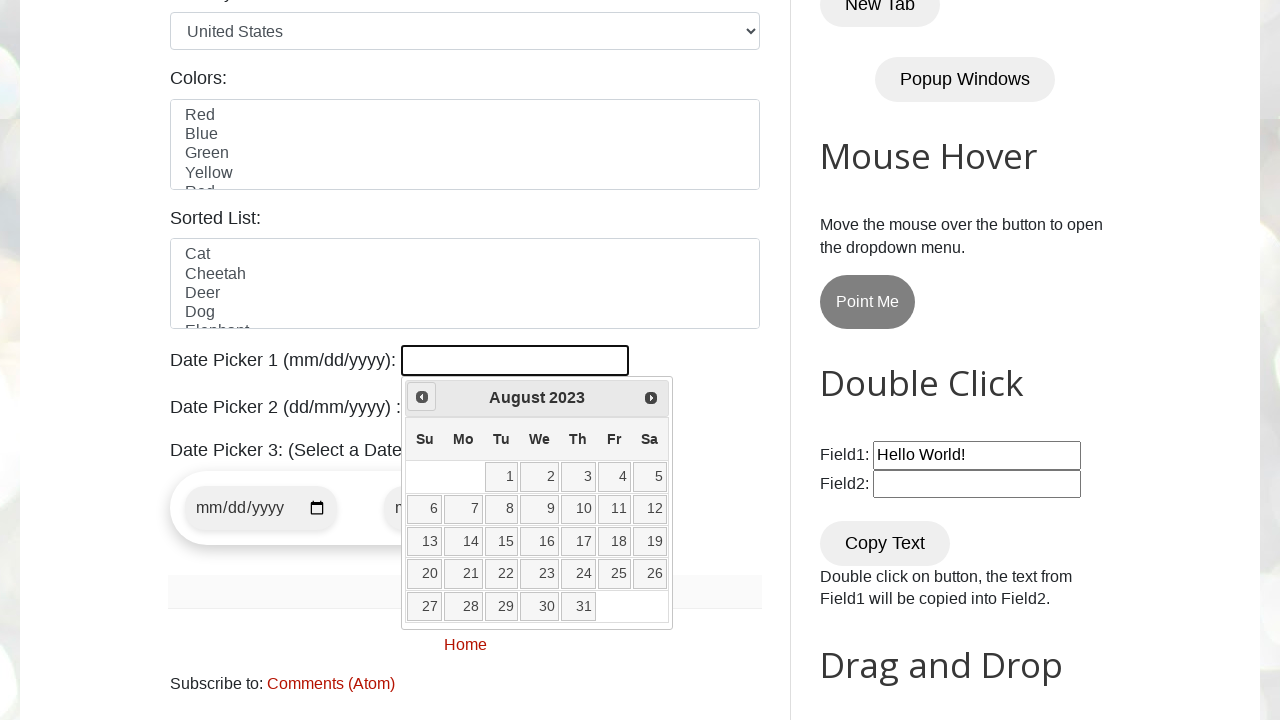

Retrieved current calendar date: August 2023
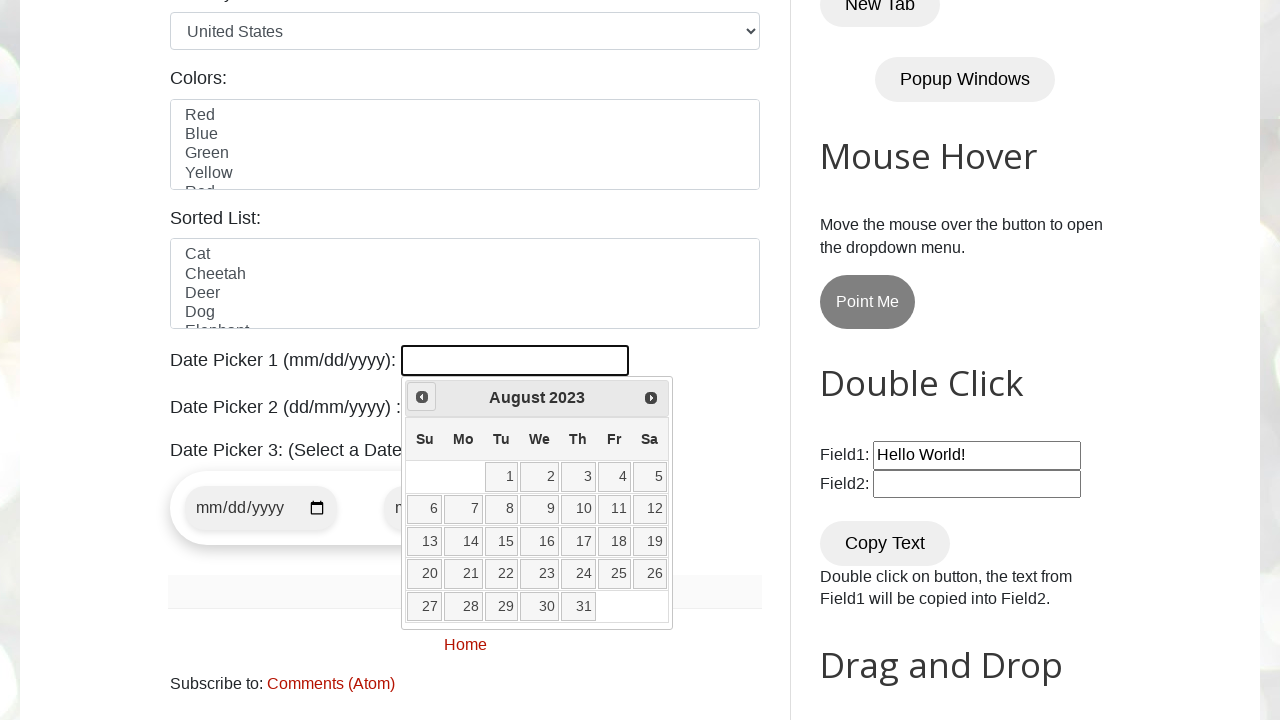

Clicked previous month button to navigate backwards at (422, 397) on span.ui-icon-circle-triangle-w
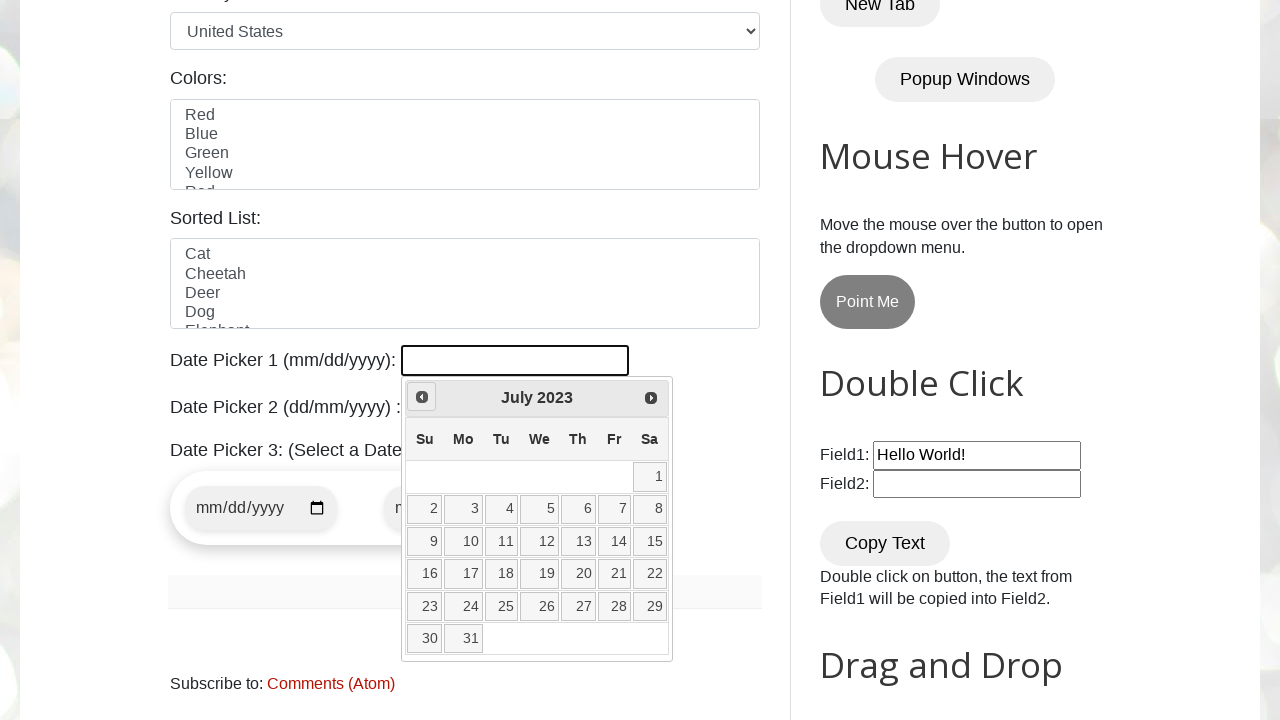

Retrieved current calendar date: July 2023
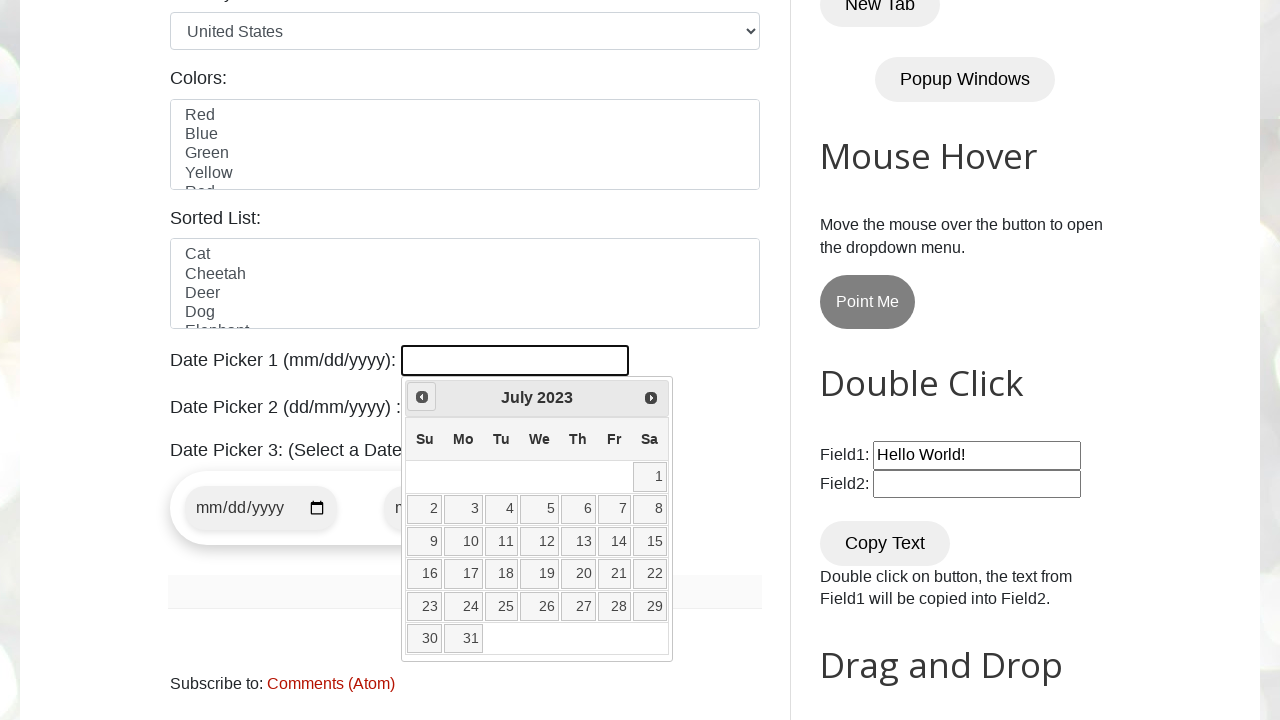

Clicked previous month button to navigate backwards at (422, 397) on span.ui-icon-circle-triangle-w
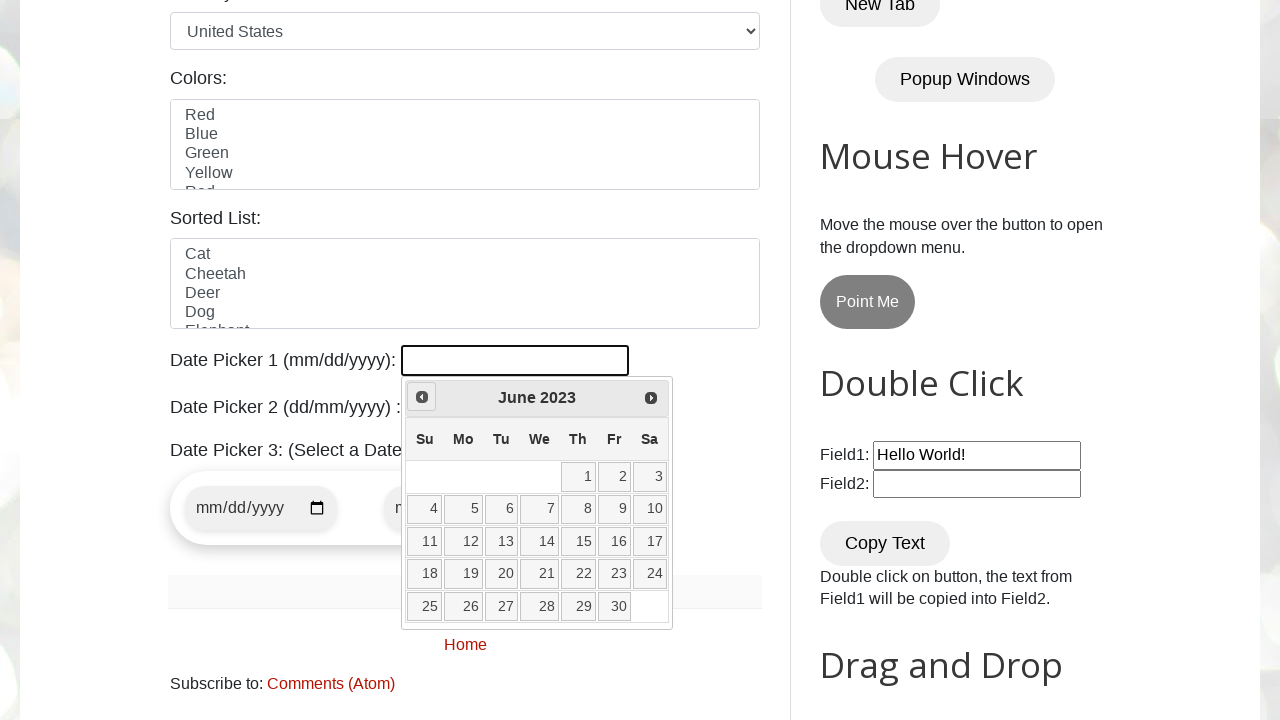

Retrieved current calendar date: June 2023
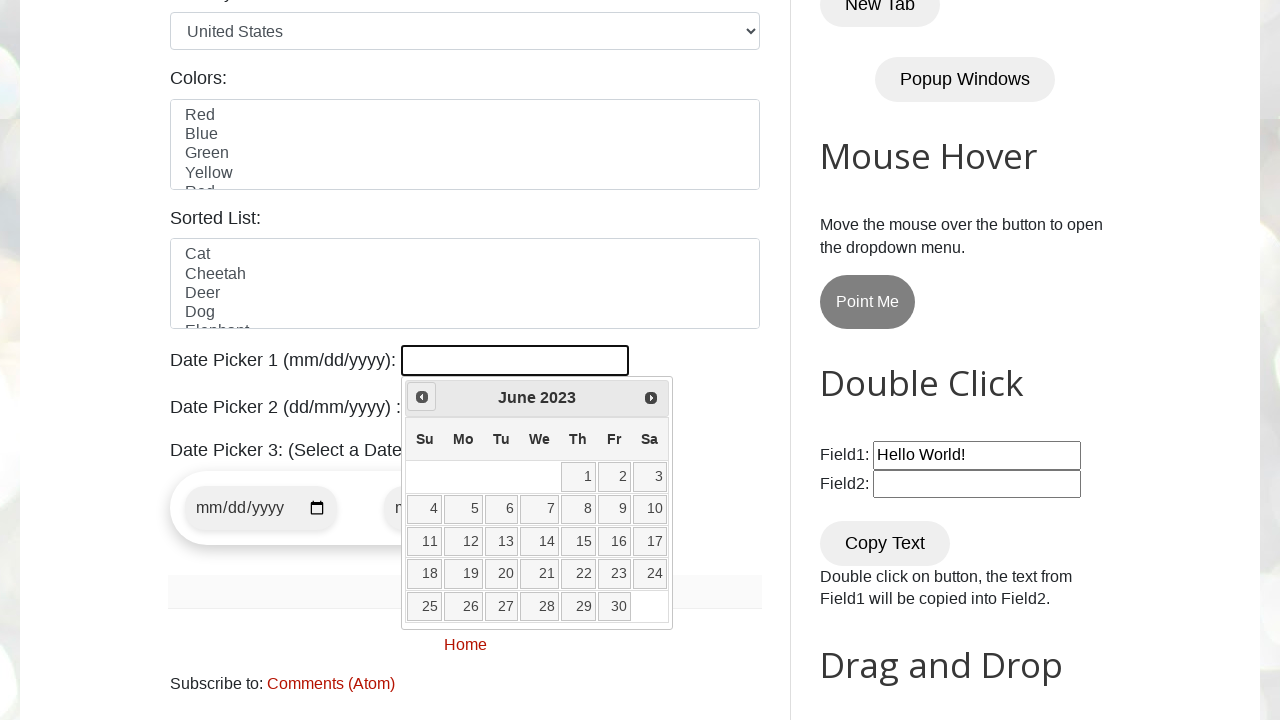

Clicked previous month button to navigate backwards at (422, 397) on span.ui-icon-circle-triangle-w
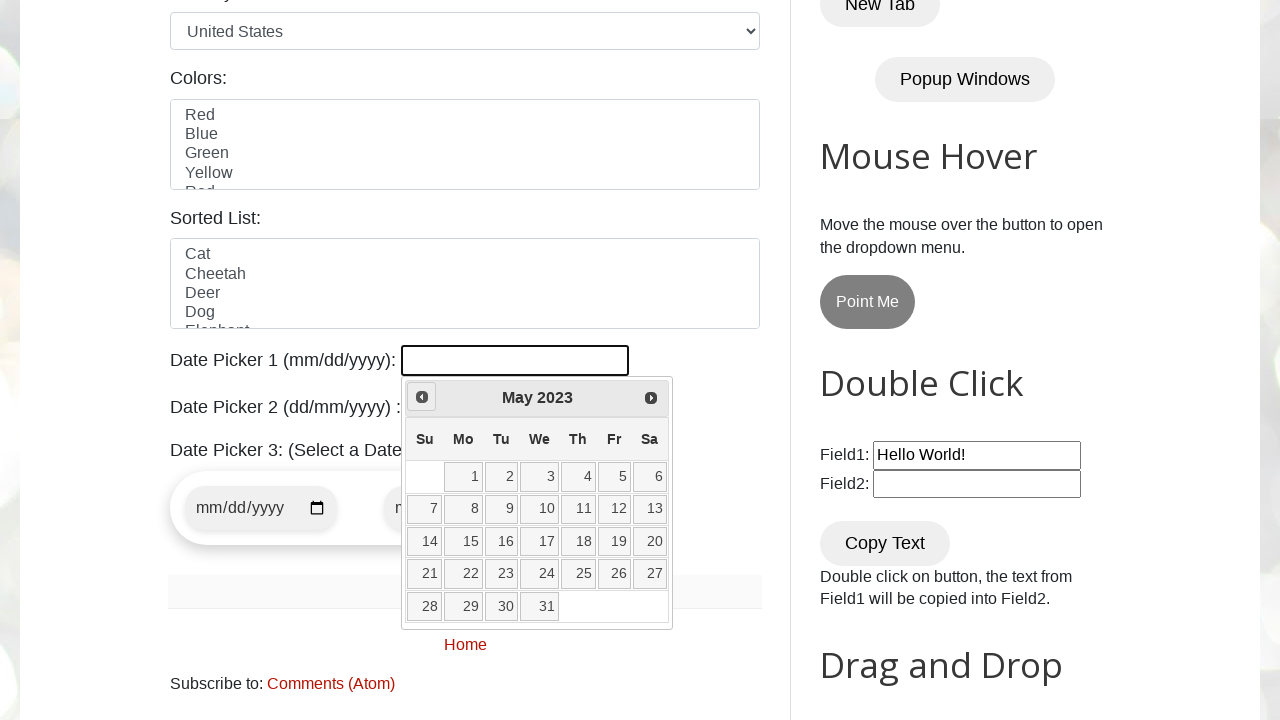

Retrieved current calendar date: May 2023
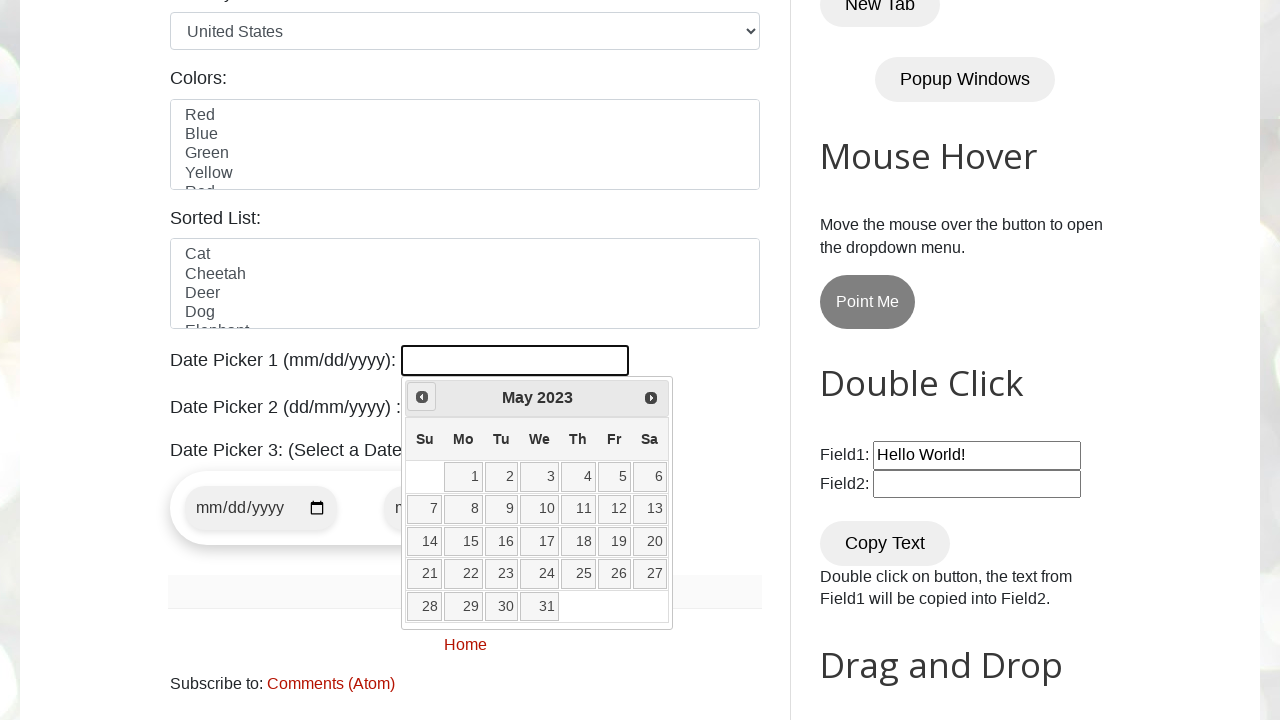

Clicked previous month button to navigate backwards at (422, 397) on span.ui-icon-circle-triangle-w
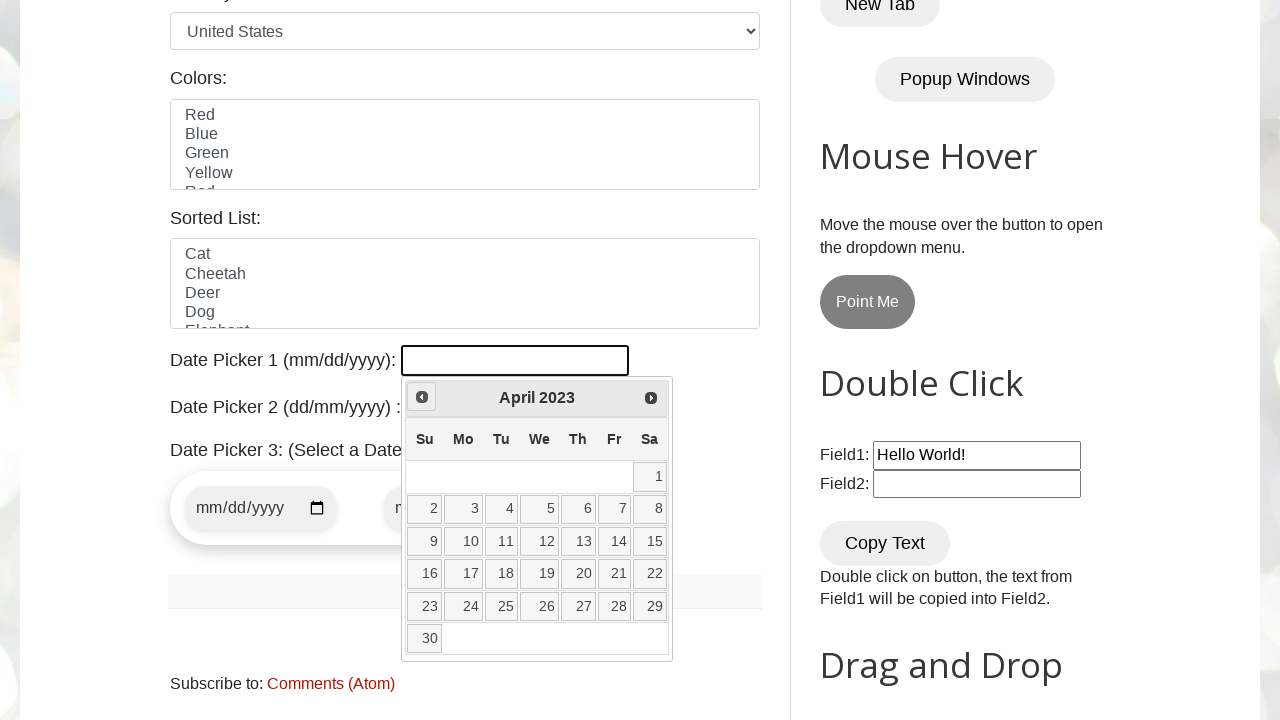

Retrieved current calendar date: April 2023
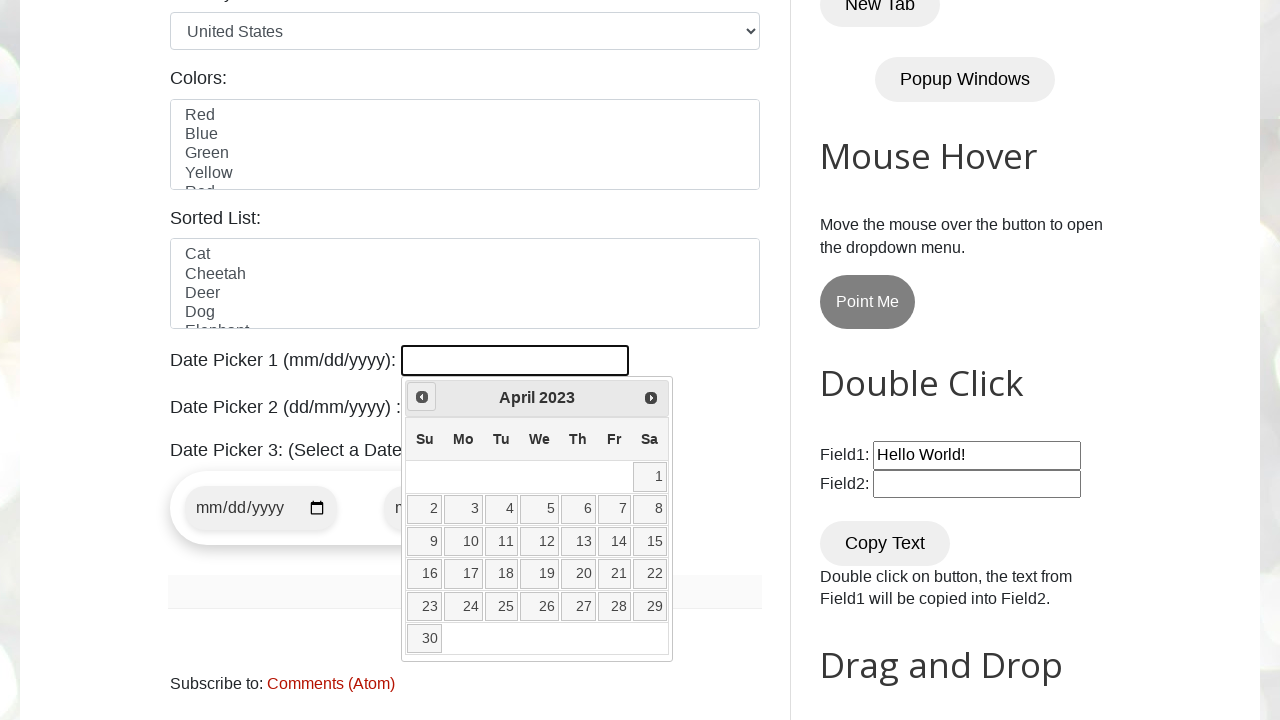

Reached target date April 2023
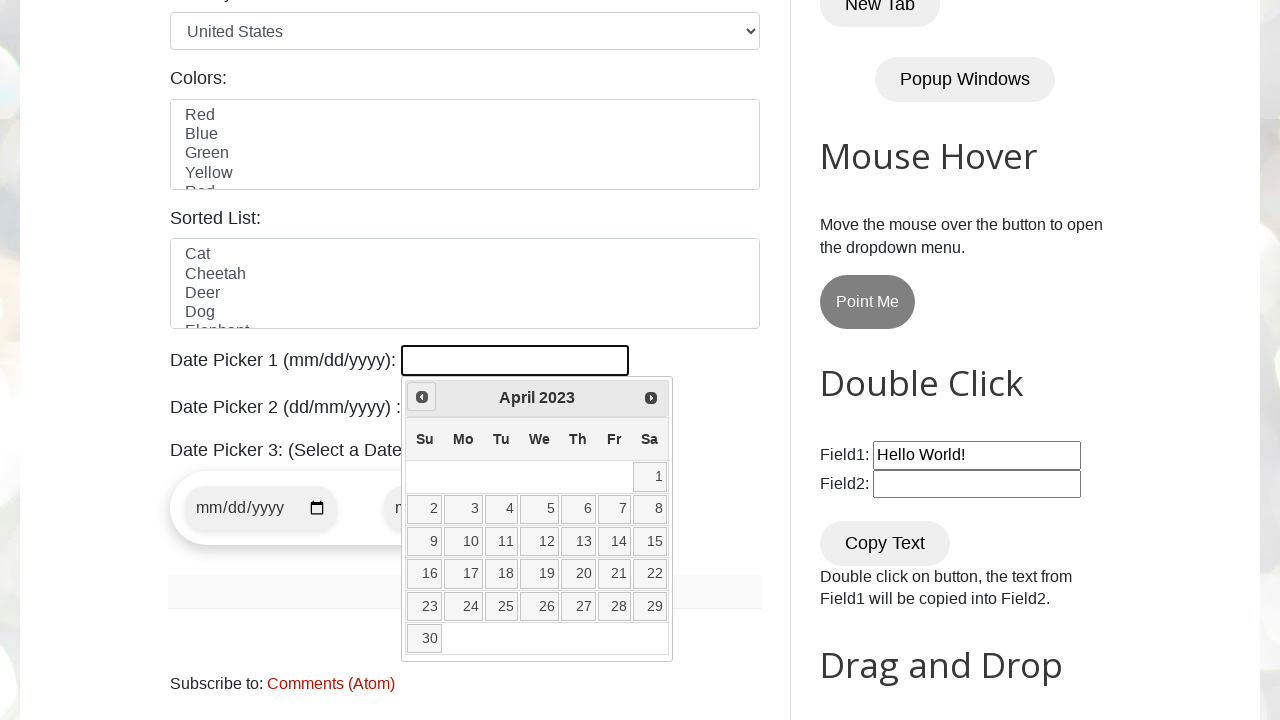

Located all available date cells in calendar
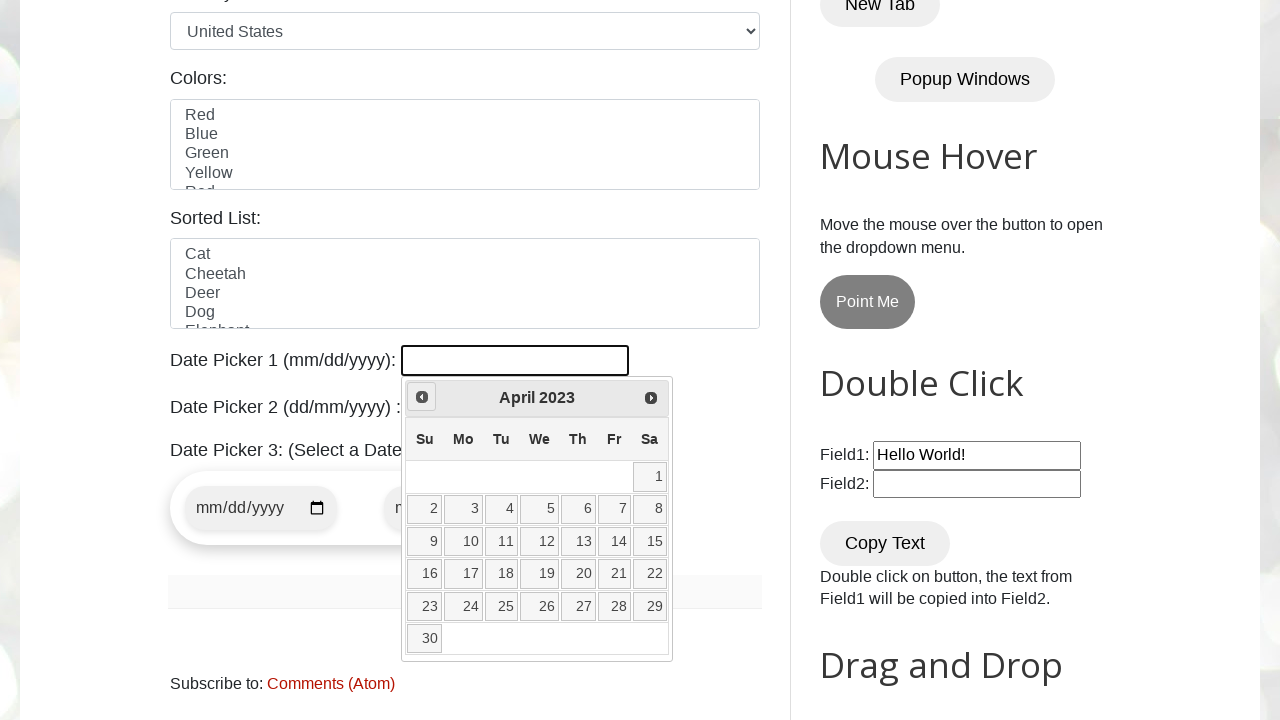

Clicked on day 15 in April 2023 calendar at (650, 542) on table.ui-datepicker-calendar td a >> nth=14
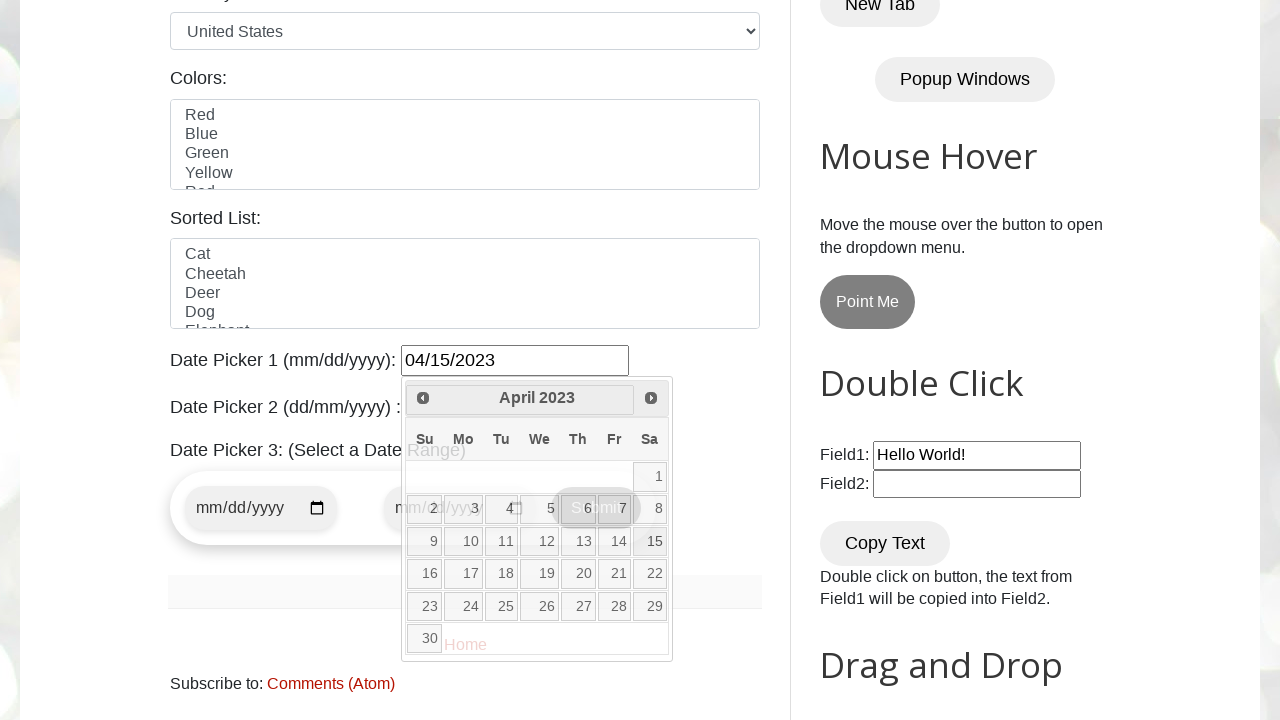

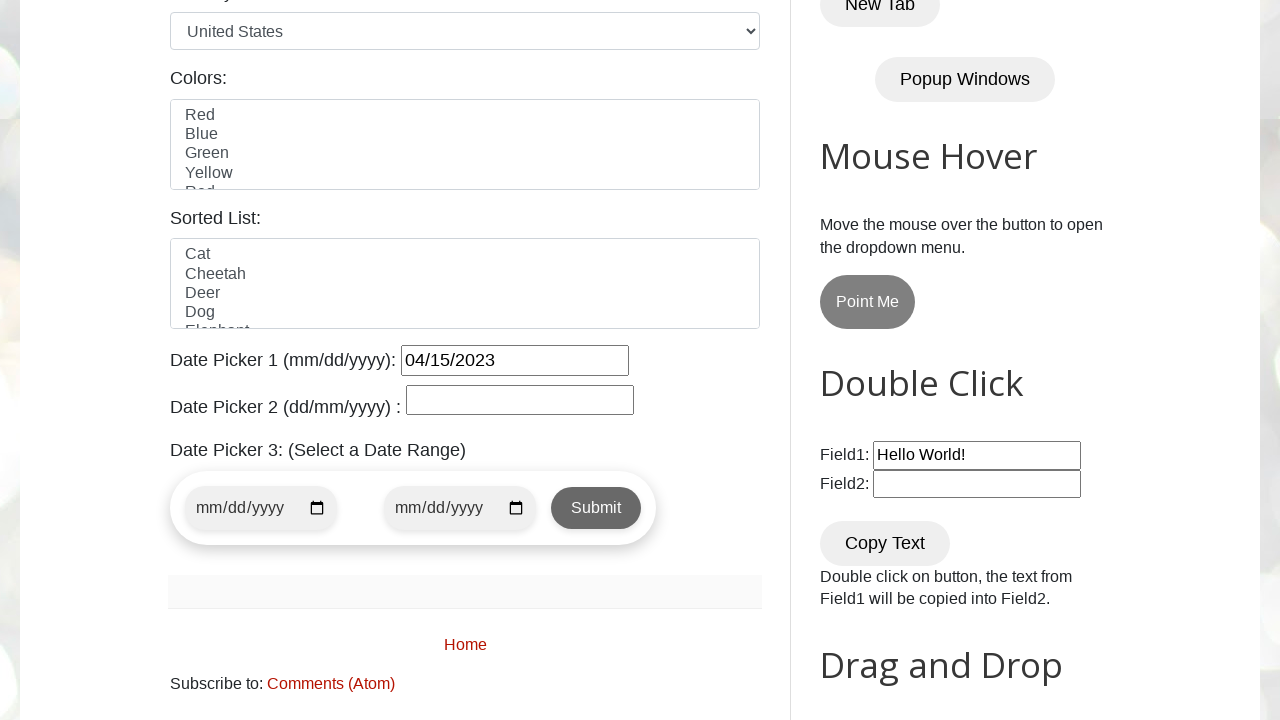